Tests a todo app by adding 5 new items and then marking all 10 items (5 existing + 5 new) as completed, verifying the remaining count updates correctly after each completion.

Starting URL: https://lambdatest.github.io/sample-todo-app/

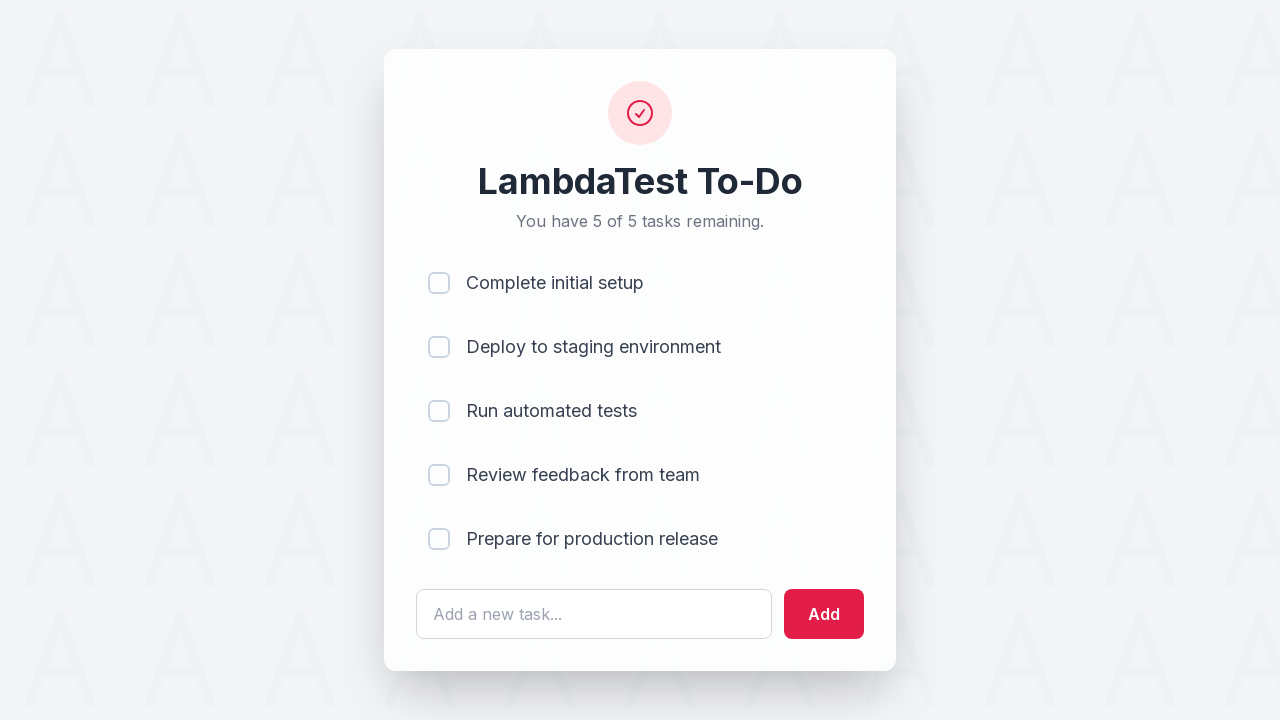

Waited for todo input field to load
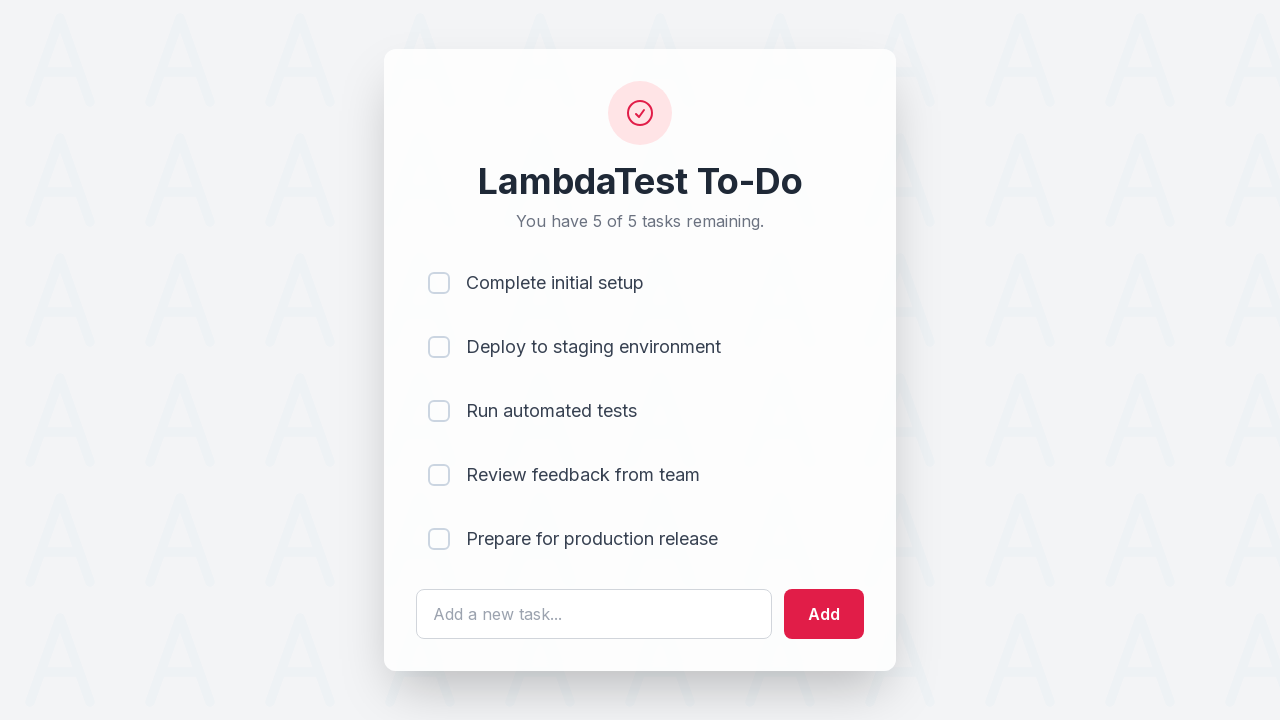

Clicked todo input field to add item 1 at (594, 614) on #sampletodotext
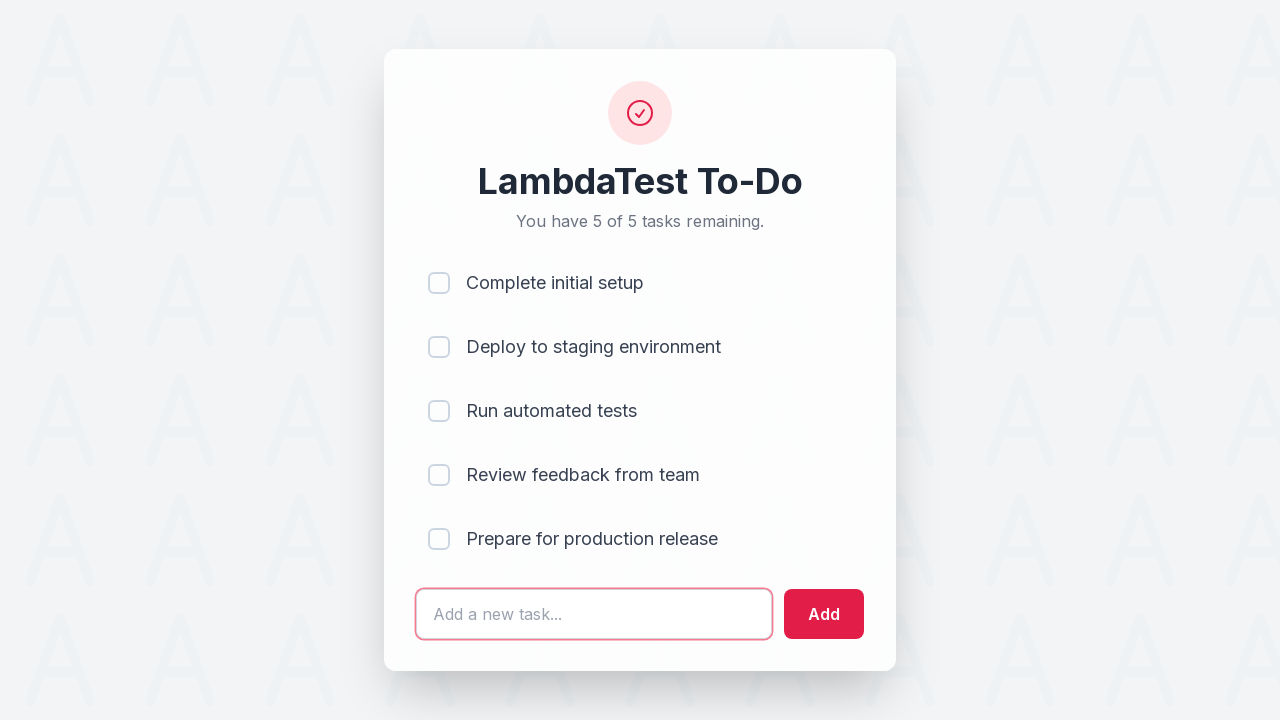

Filled input field with 'Adding a new item 1' on #sampletodotext
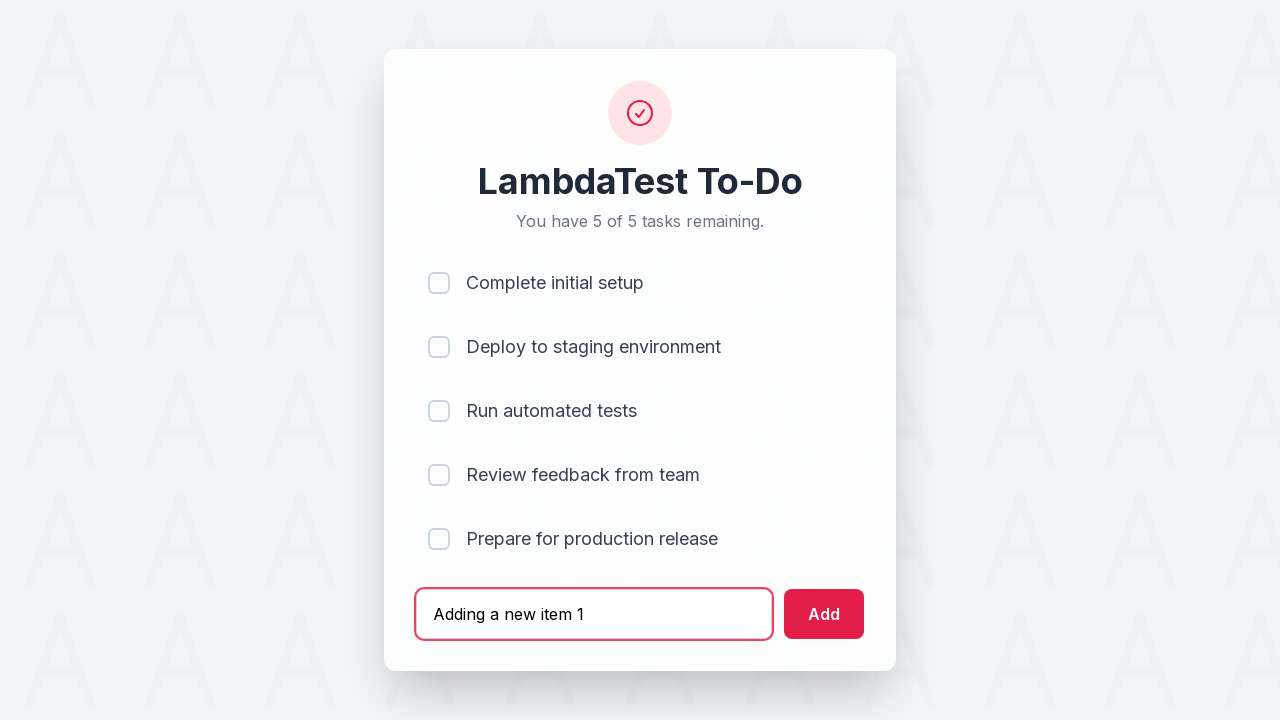

Pressed Enter to add item 1 to the list on #sampletodotext
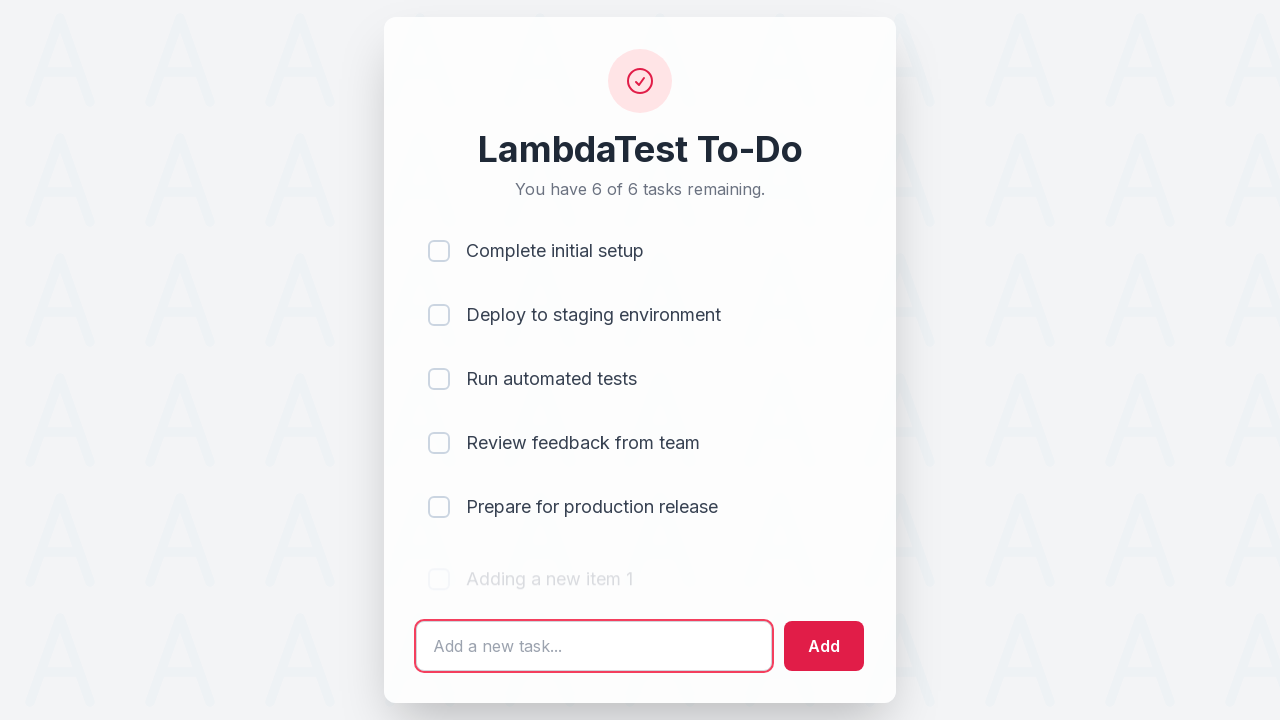

Waited 500ms for item 1 to be added
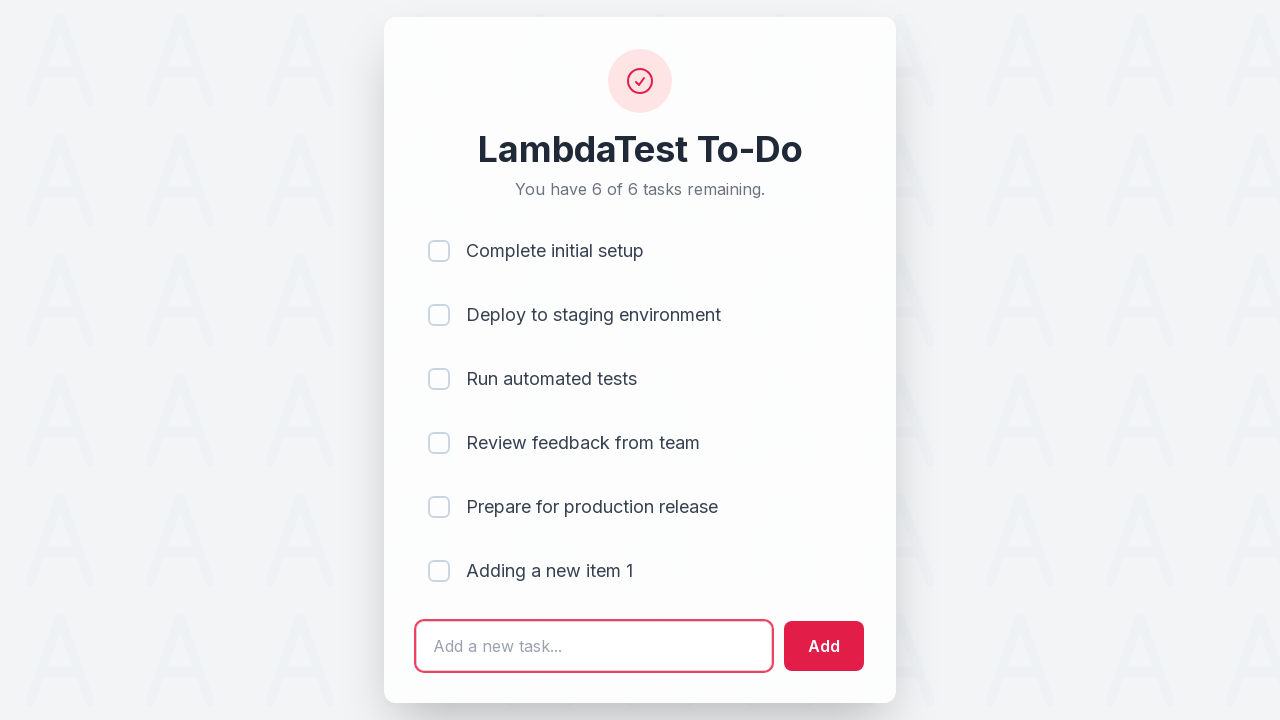

Clicked todo input field to add item 2 at (594, 646) on #sampletodotext
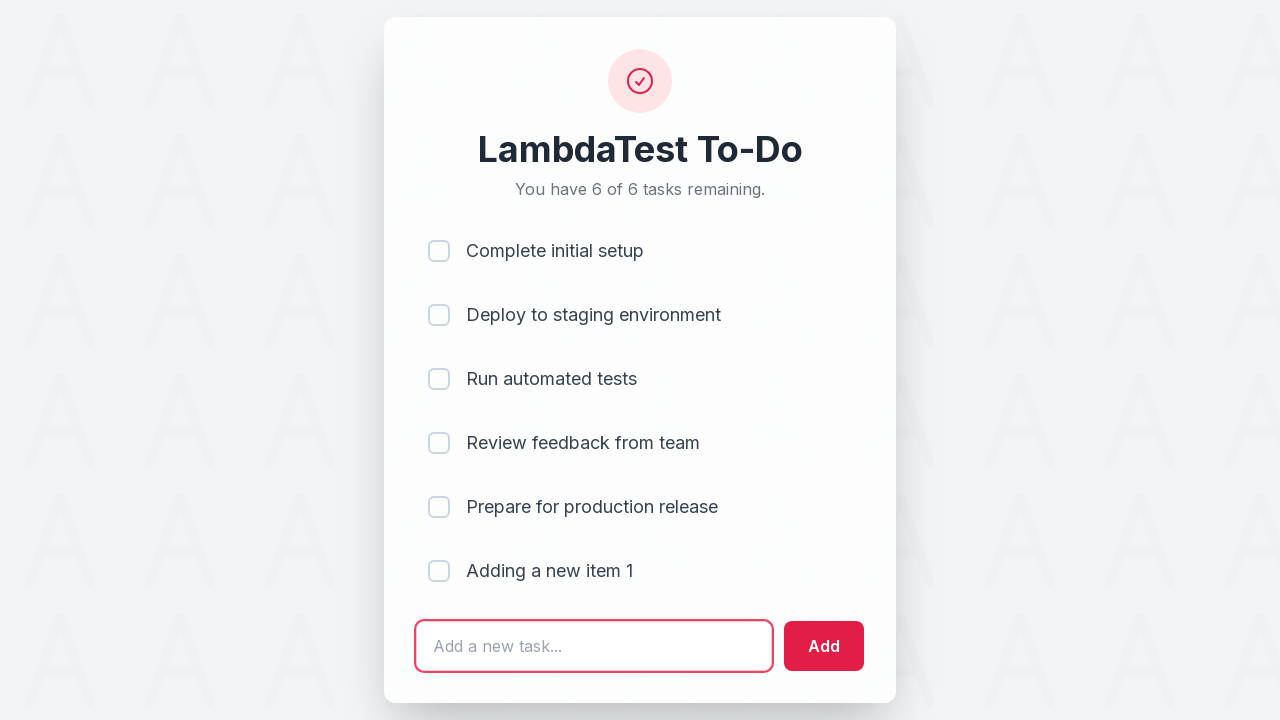

Filled input field with 'Adding a new item 2' on #sampletodotext
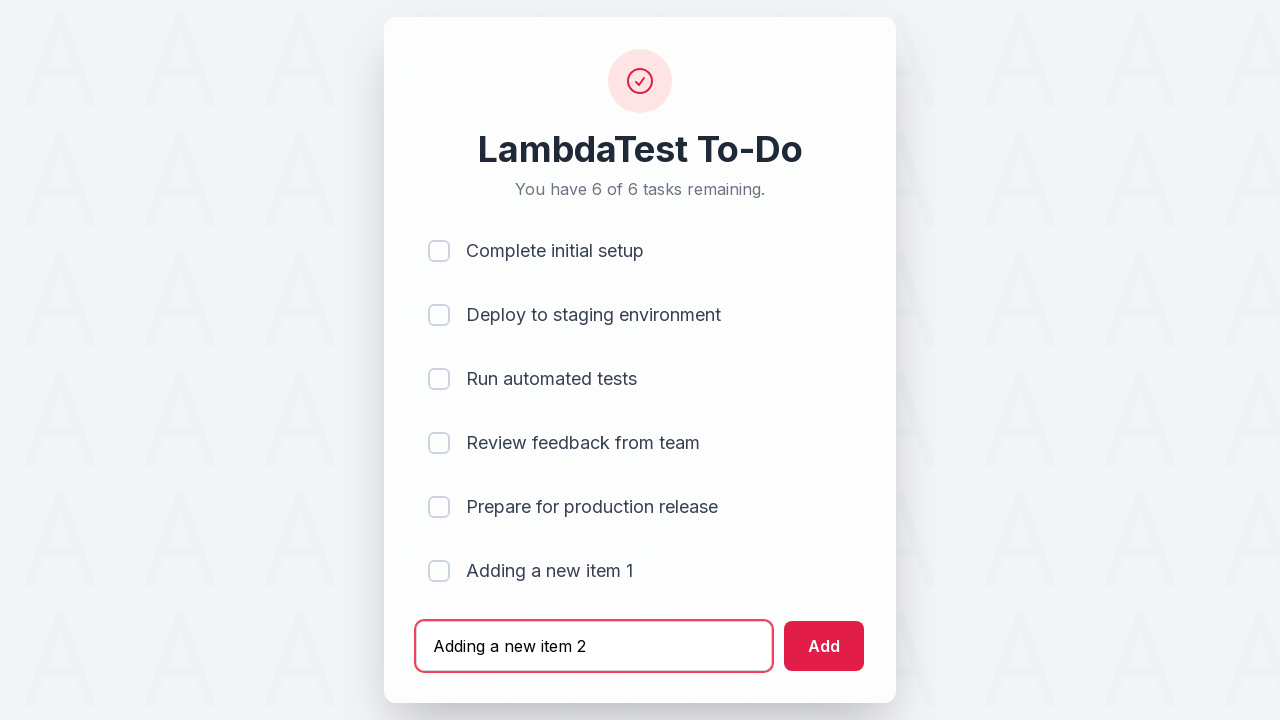

Pressed Enter to add item 2 to the list on #sampletodotext
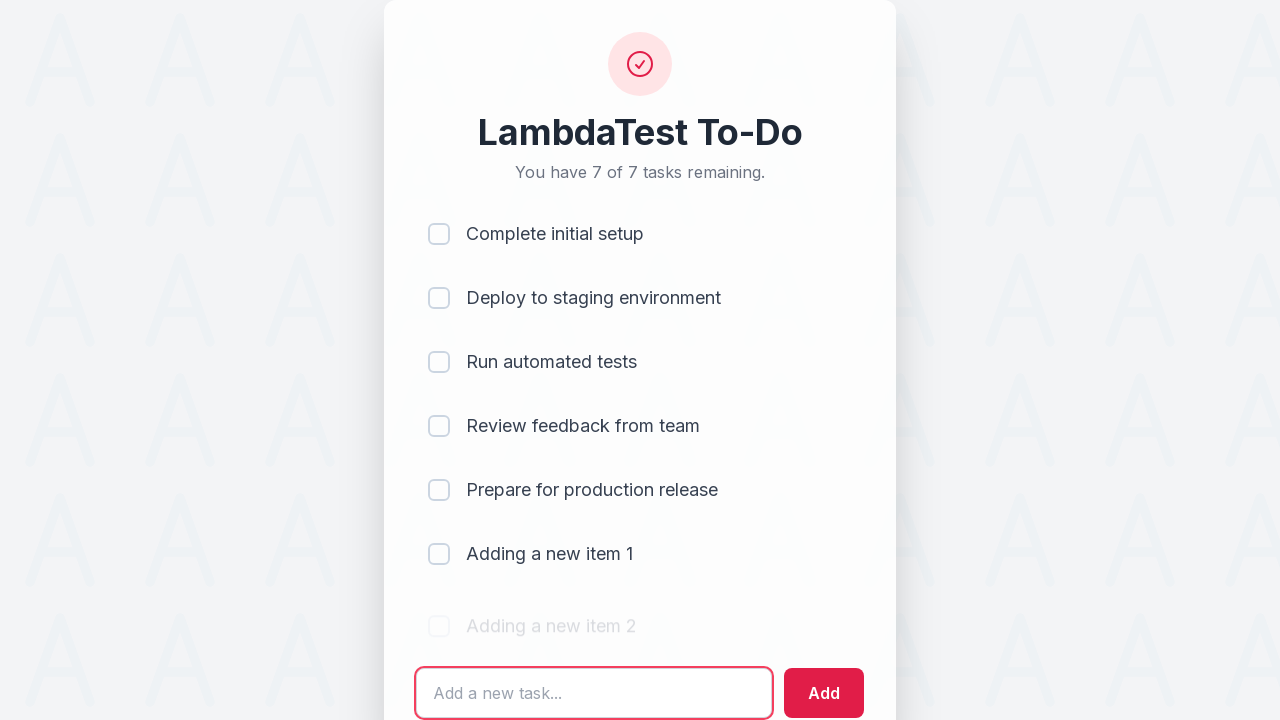

Waited 500ms for item 2 to be added
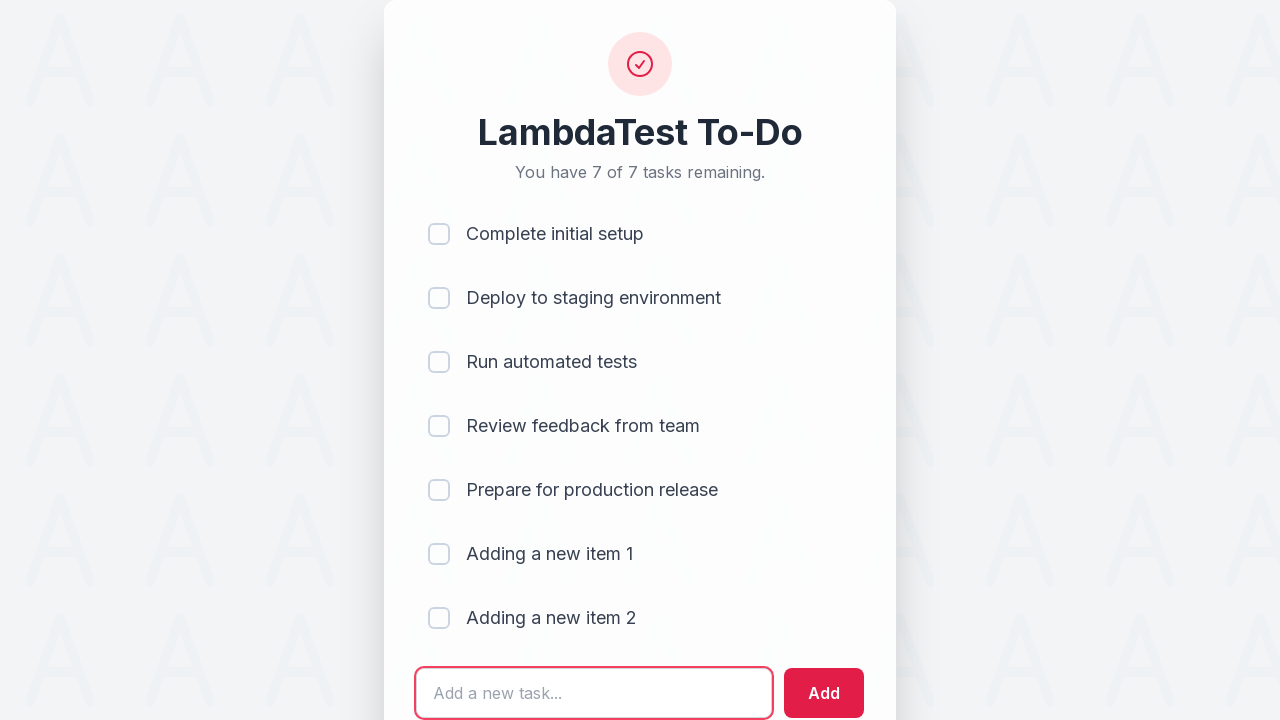

Clicked todo input field to add item 3 at (594, 693) on #sampletodotext
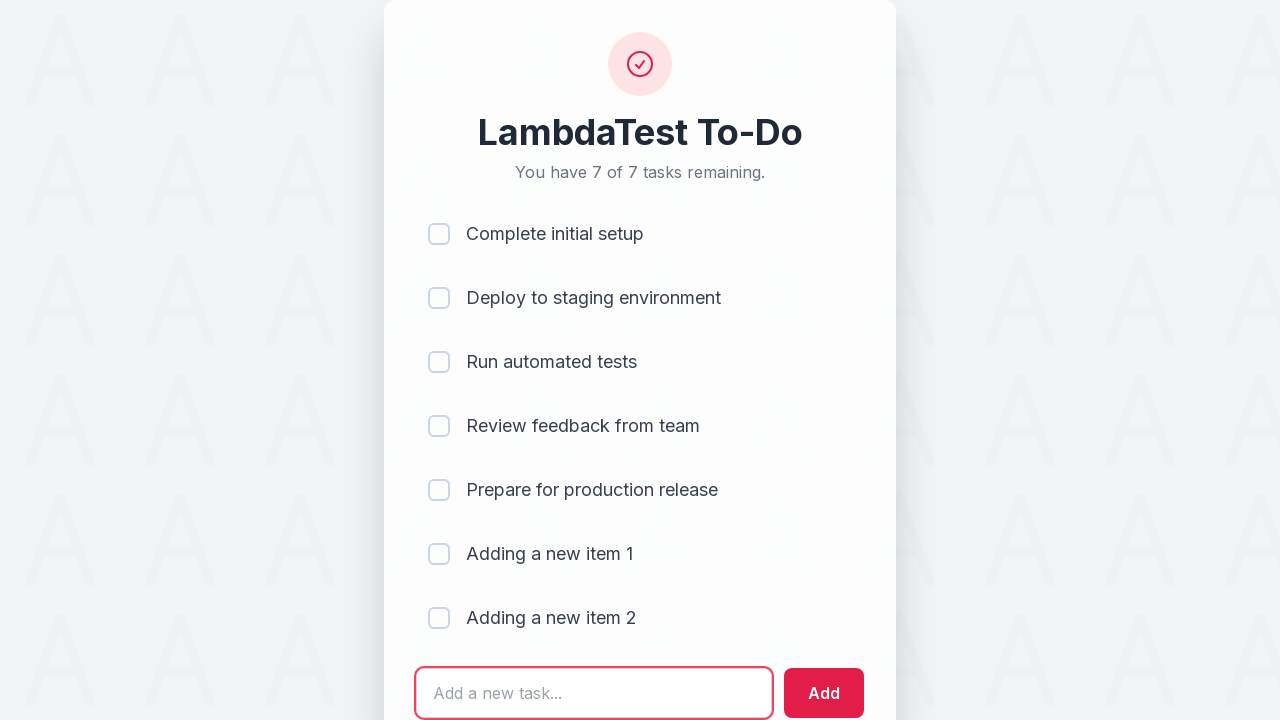

Filled input field with 'Adding a new item 3' on #sampletodotext
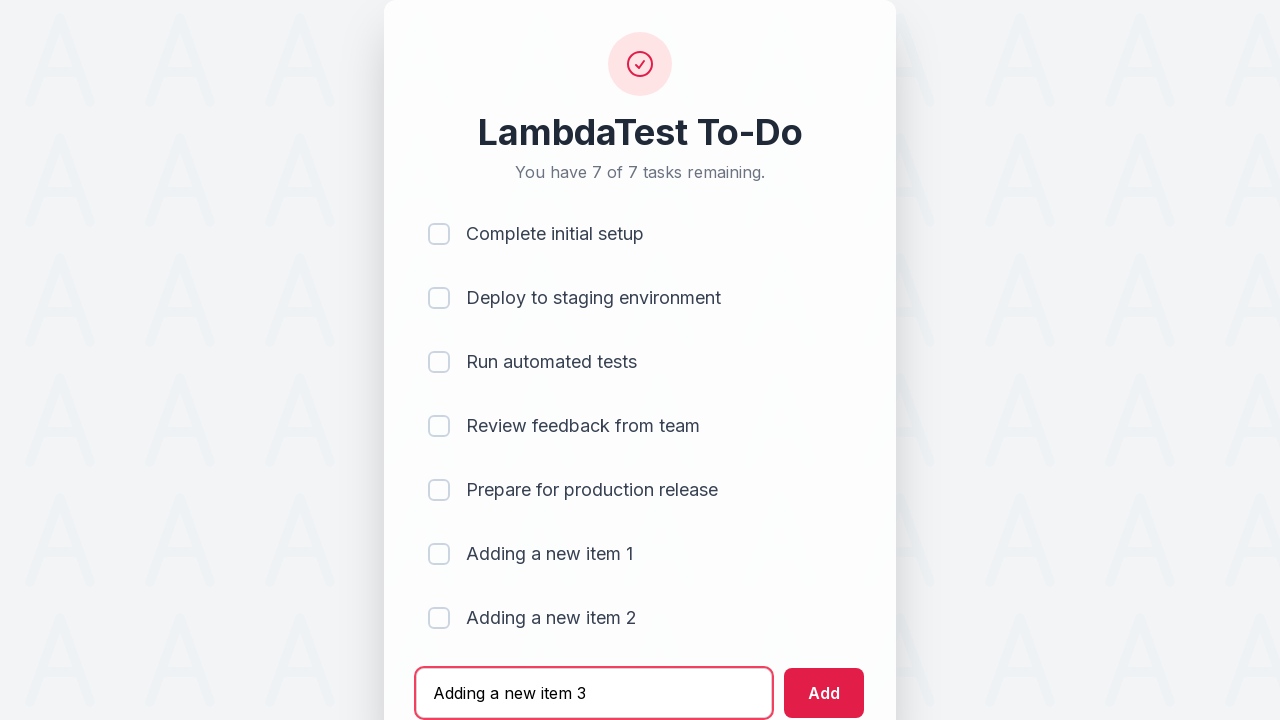

Pressed Enter to add item 3 to the list on #sampletodotext
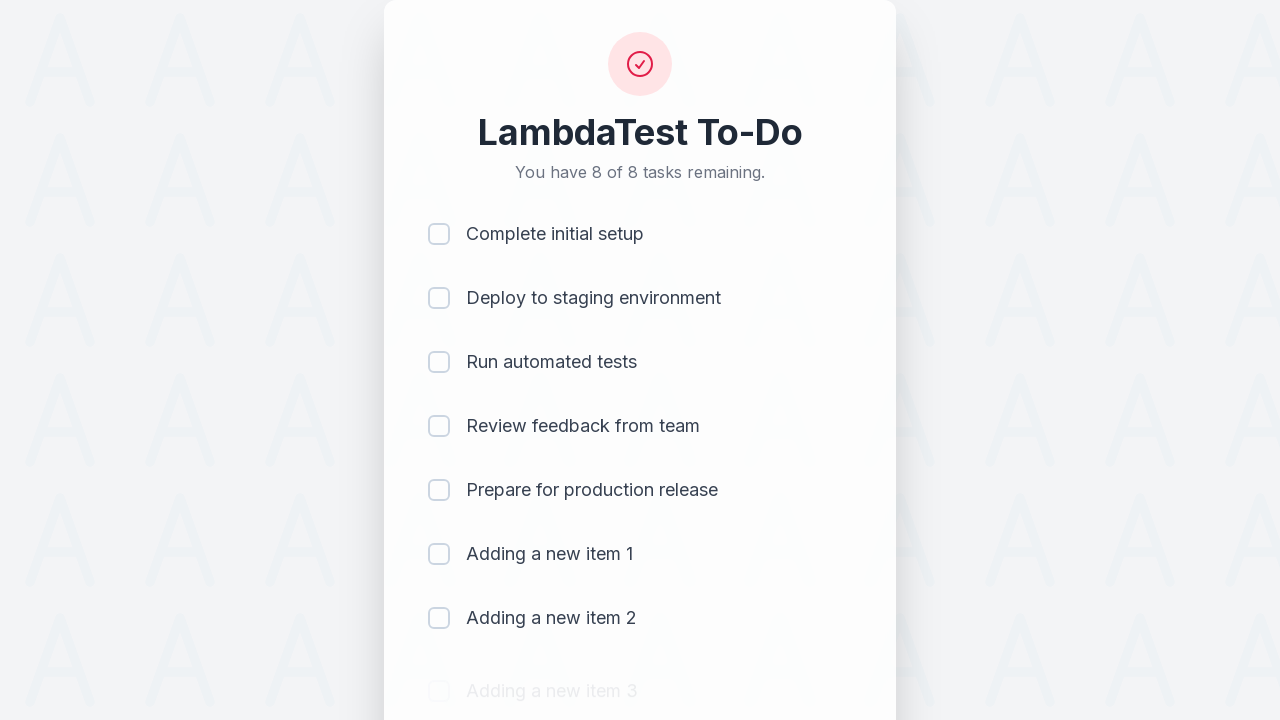

Waited 500ms for item 3 to be added
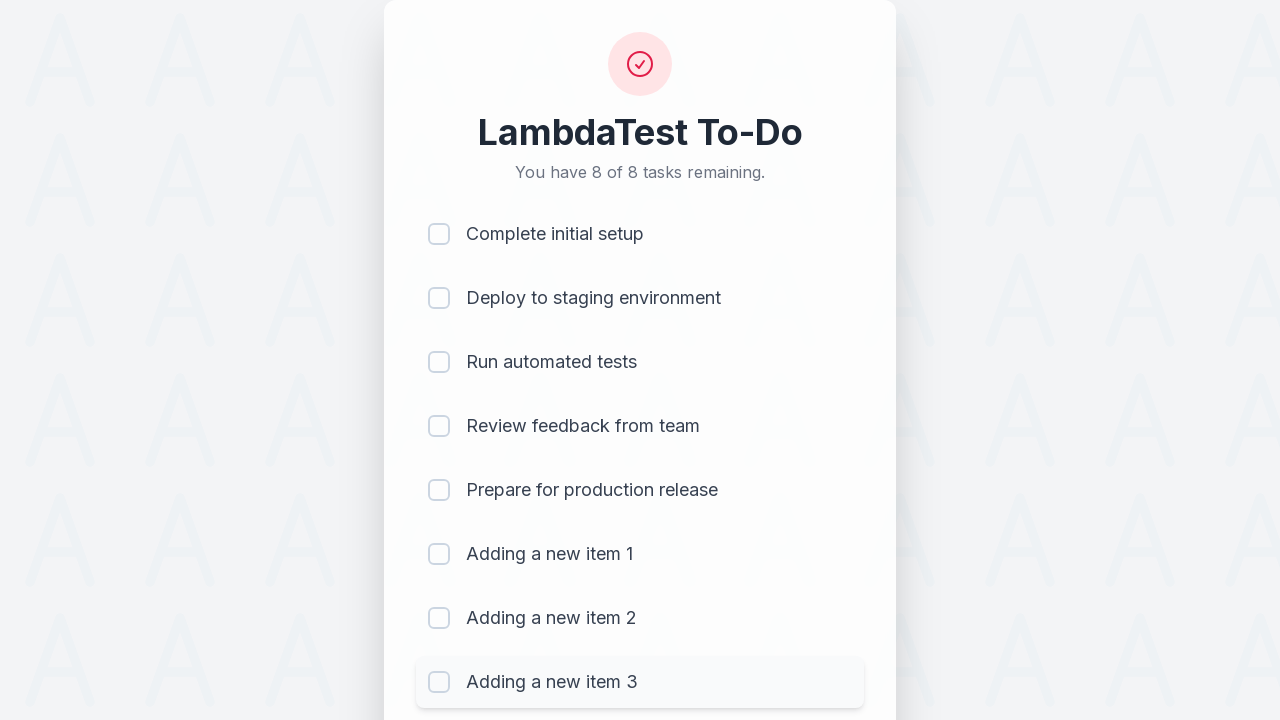

Clicked todo input field to add item 4 at (594, 663) on #sampletodotext
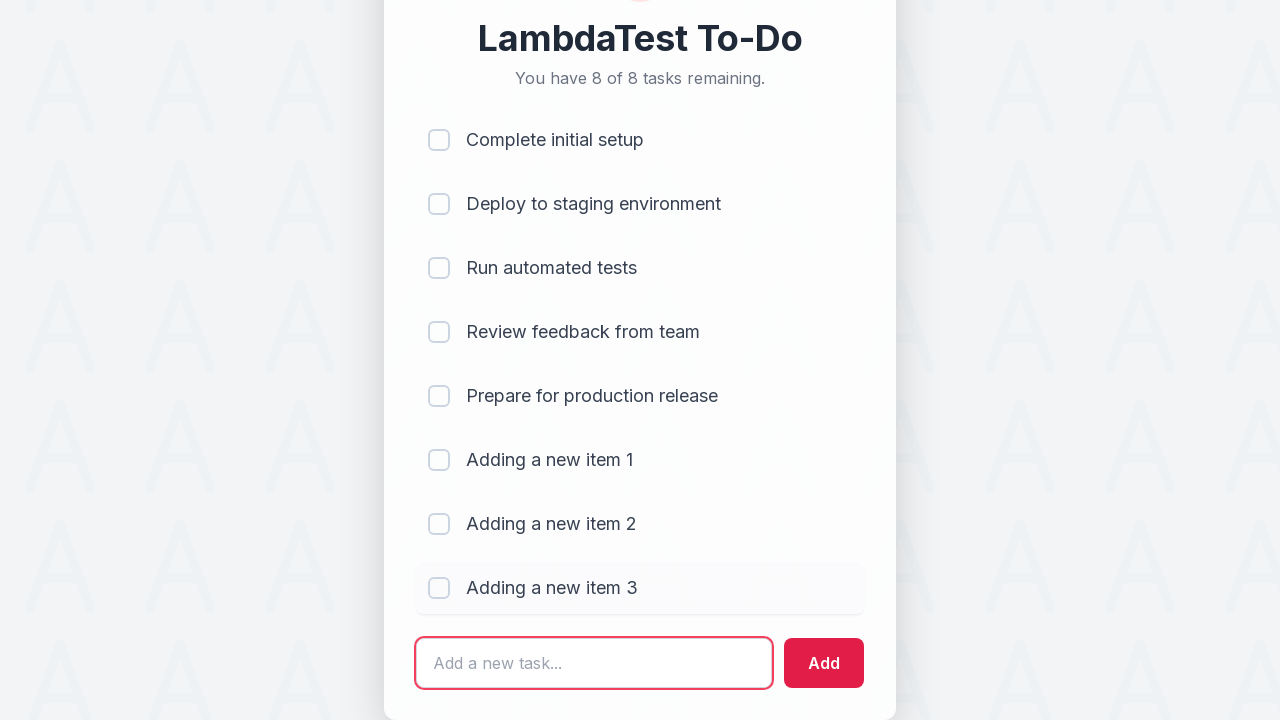

Filled input field with 'Adding a new item 4' on #sampletodotext
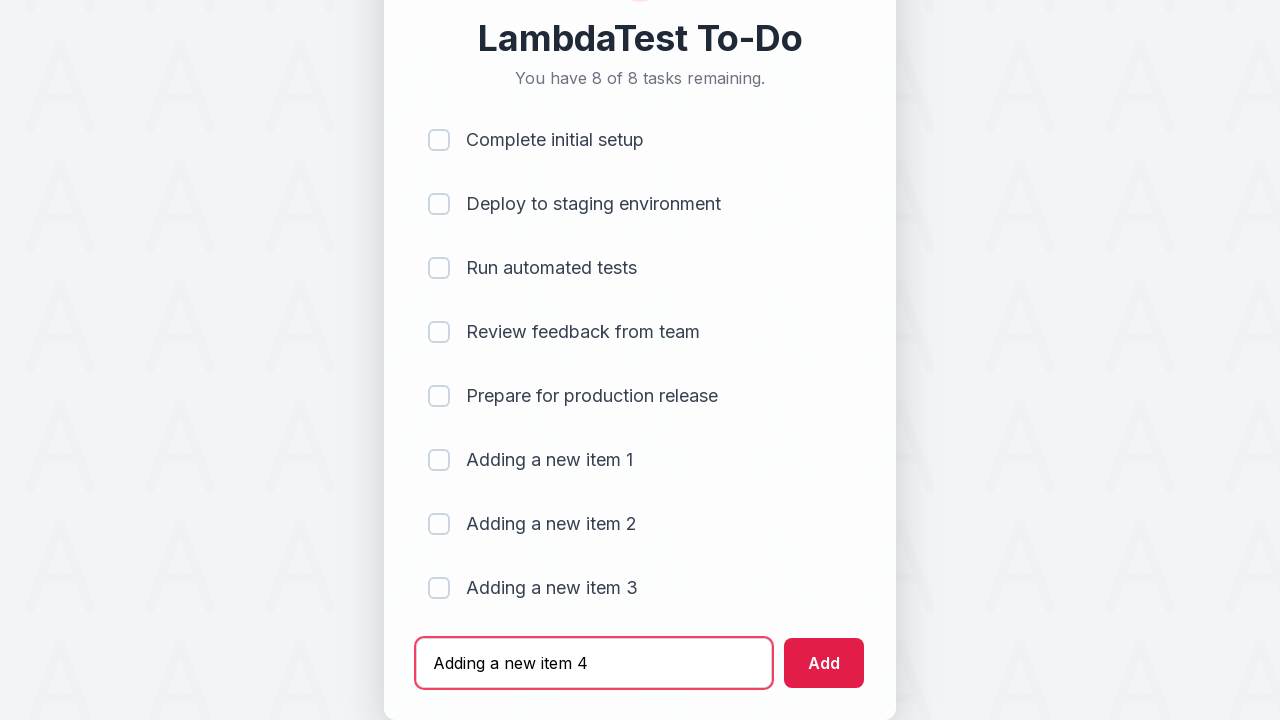

Pressed Enter to add item 4 to the list on #sampletodotext
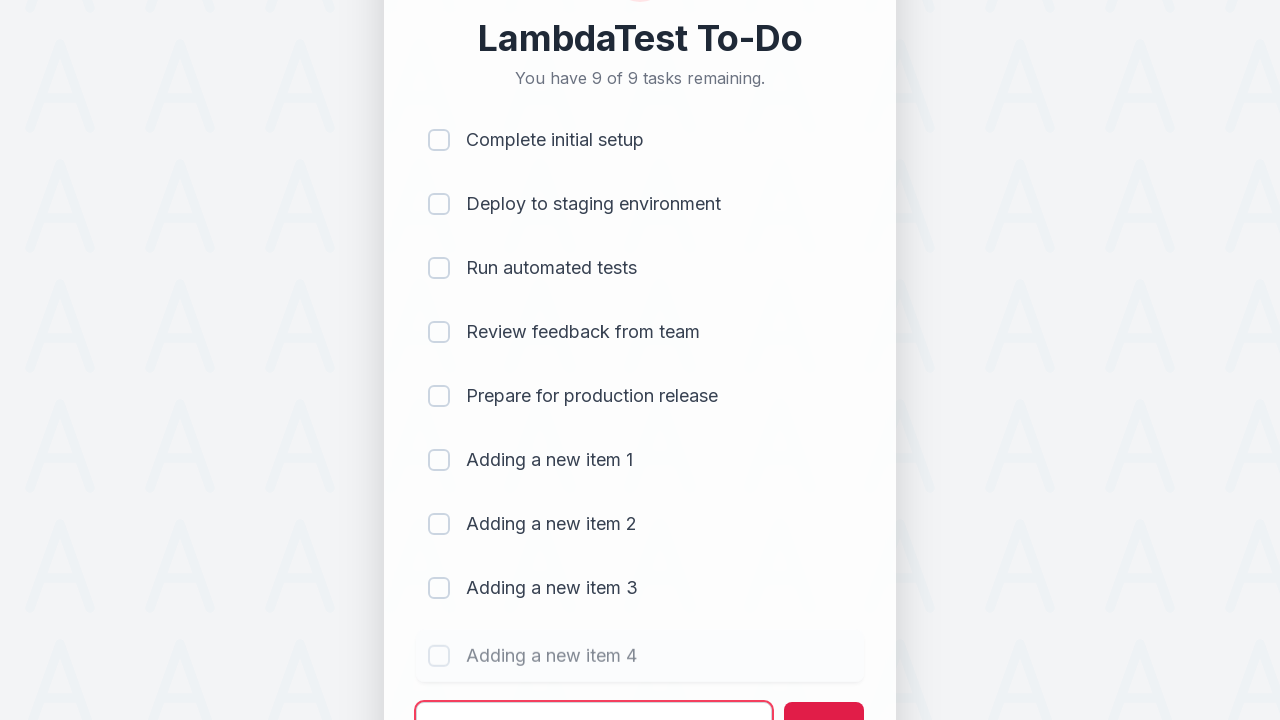

Waited 500ms for item 4 to be added
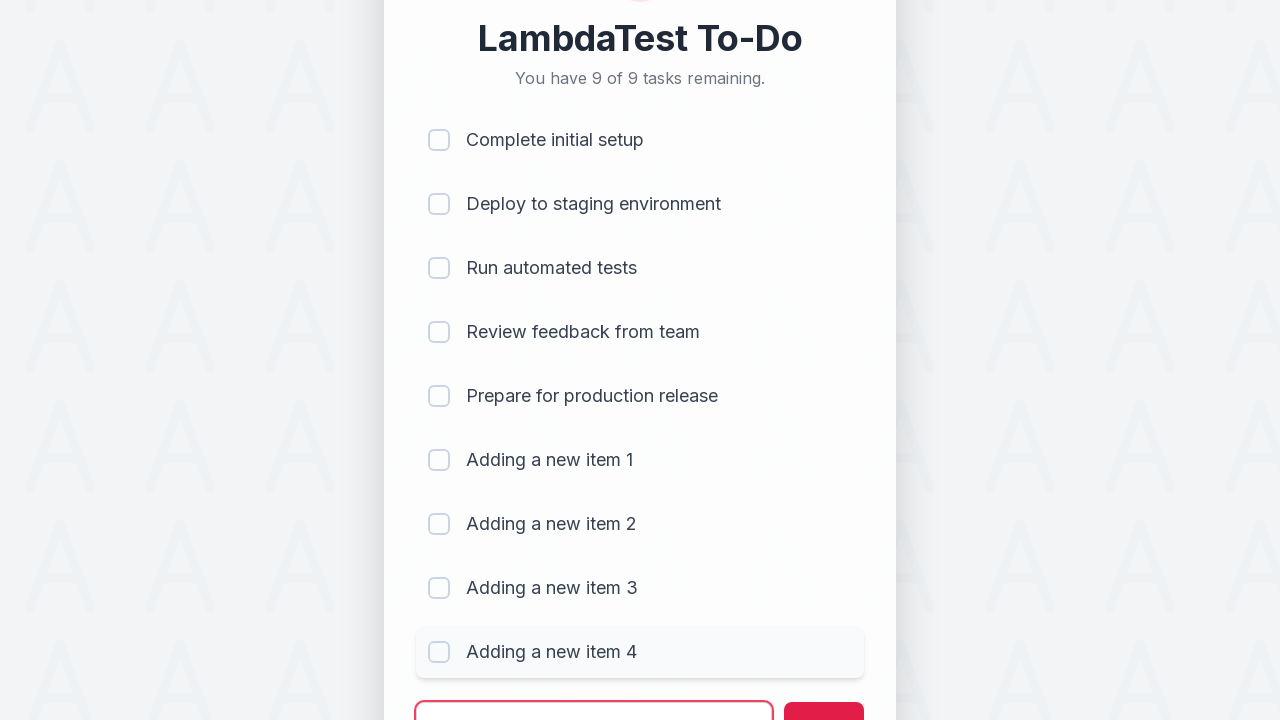

Clicked todo input field to add item 5 at (594, 695) on #sampletodotext
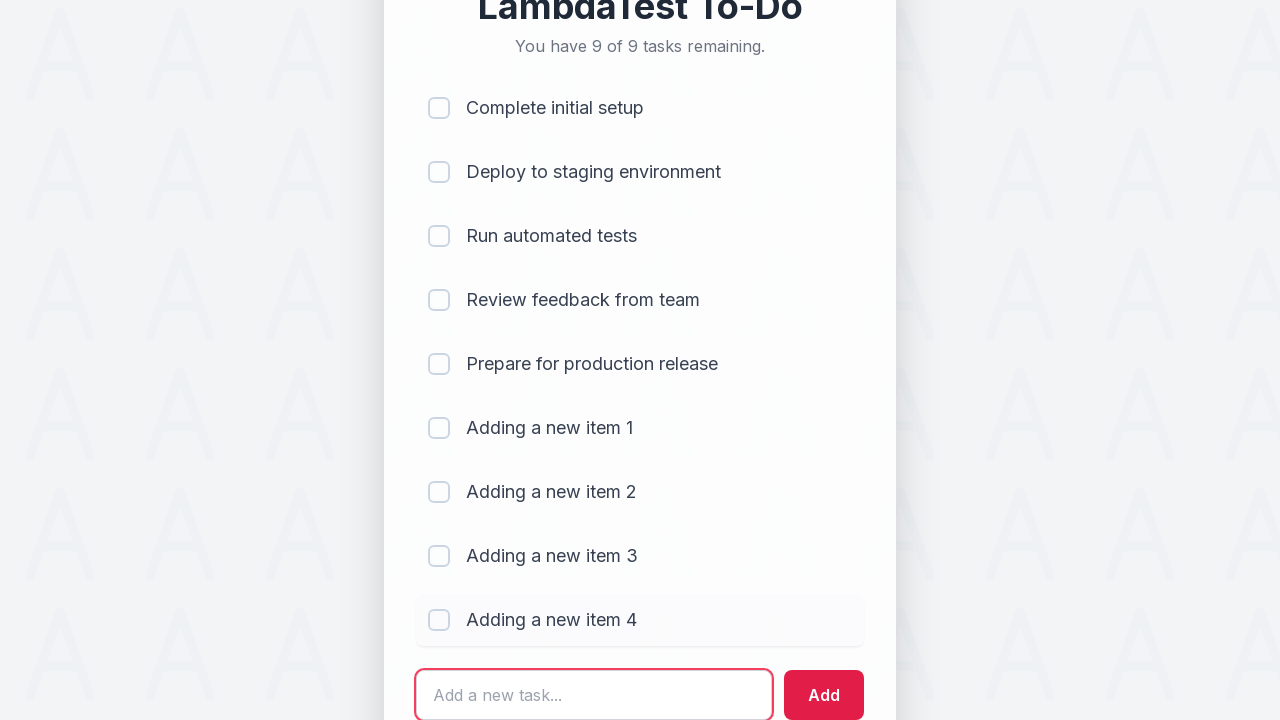

Filled input field with 'Adding a new item 5' on #sampletodotext
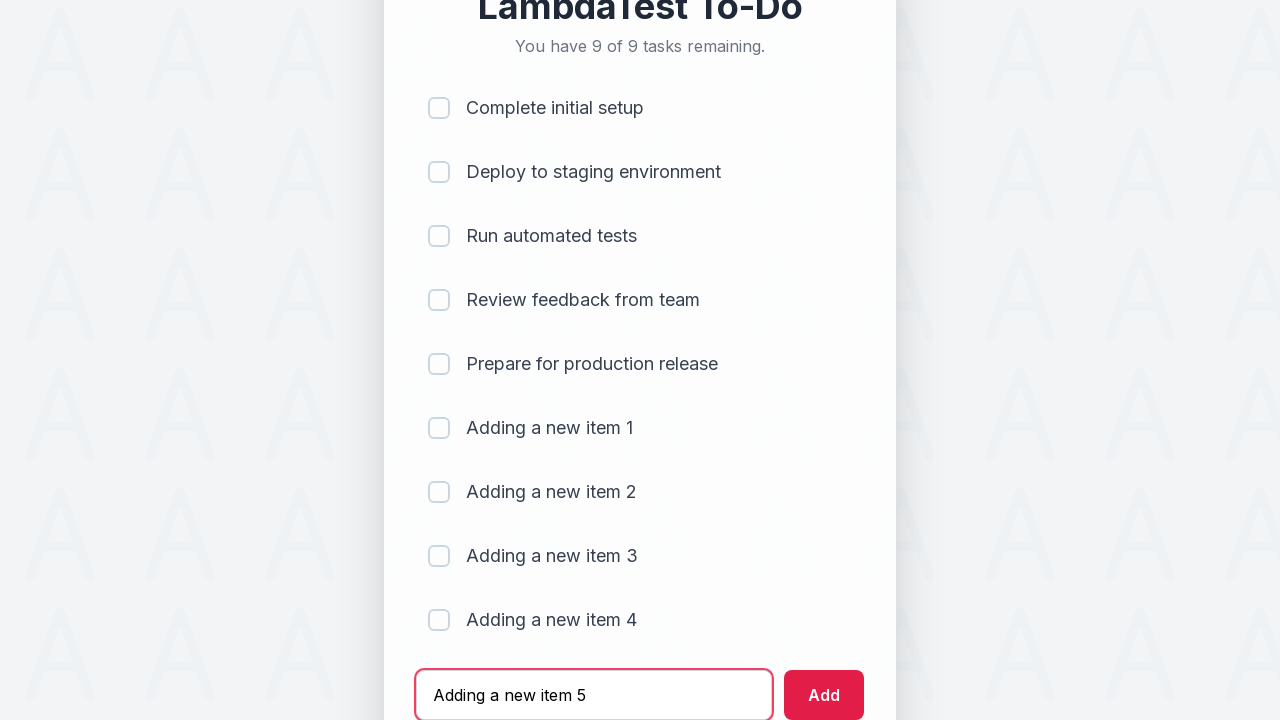

Pressed Enter to add item 5 to the list on #sampletodotext
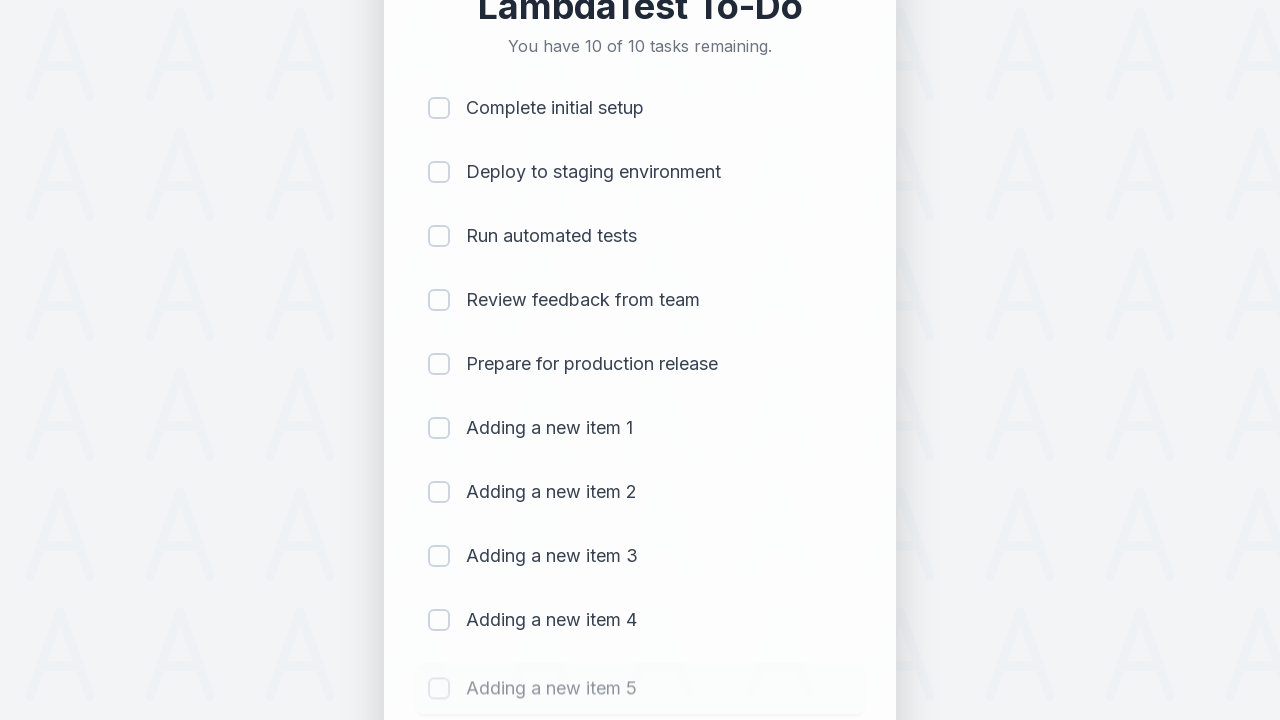

Waited 500ms for item 5 to be added
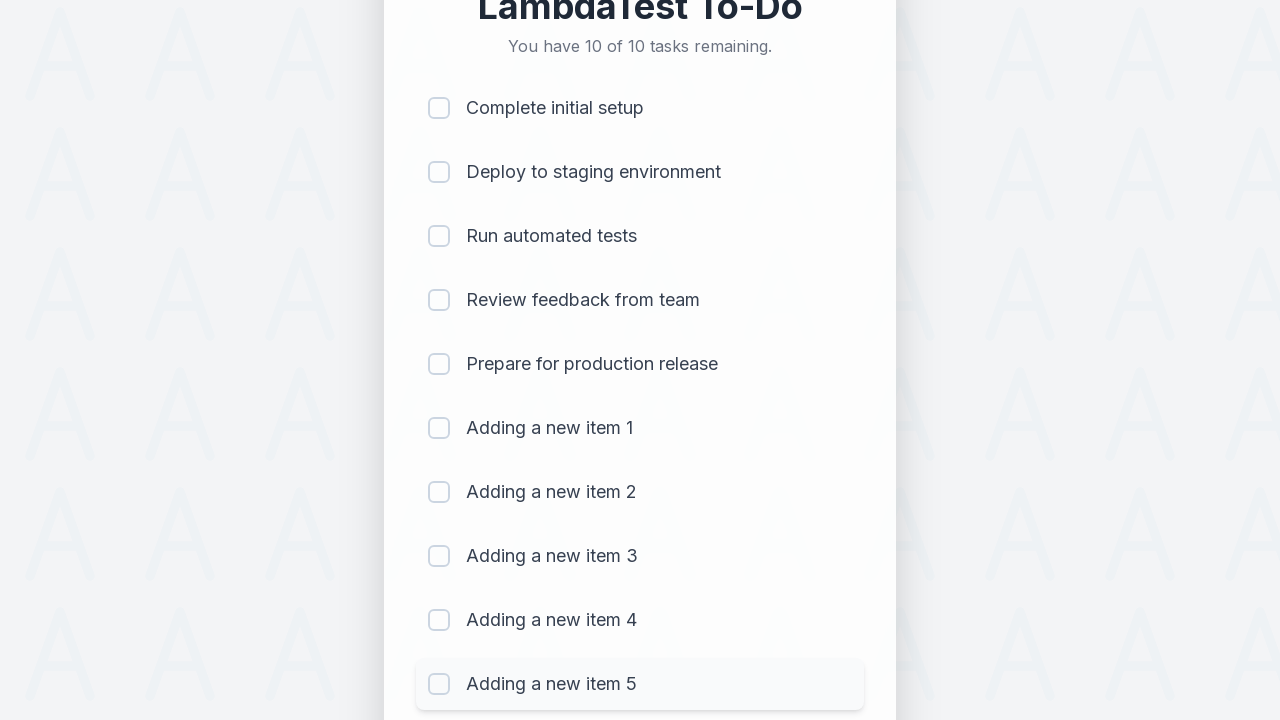

Clicked checkbox 1 to mark item as completed at (439, 108) on (//input[@type='checkbox'])[1]
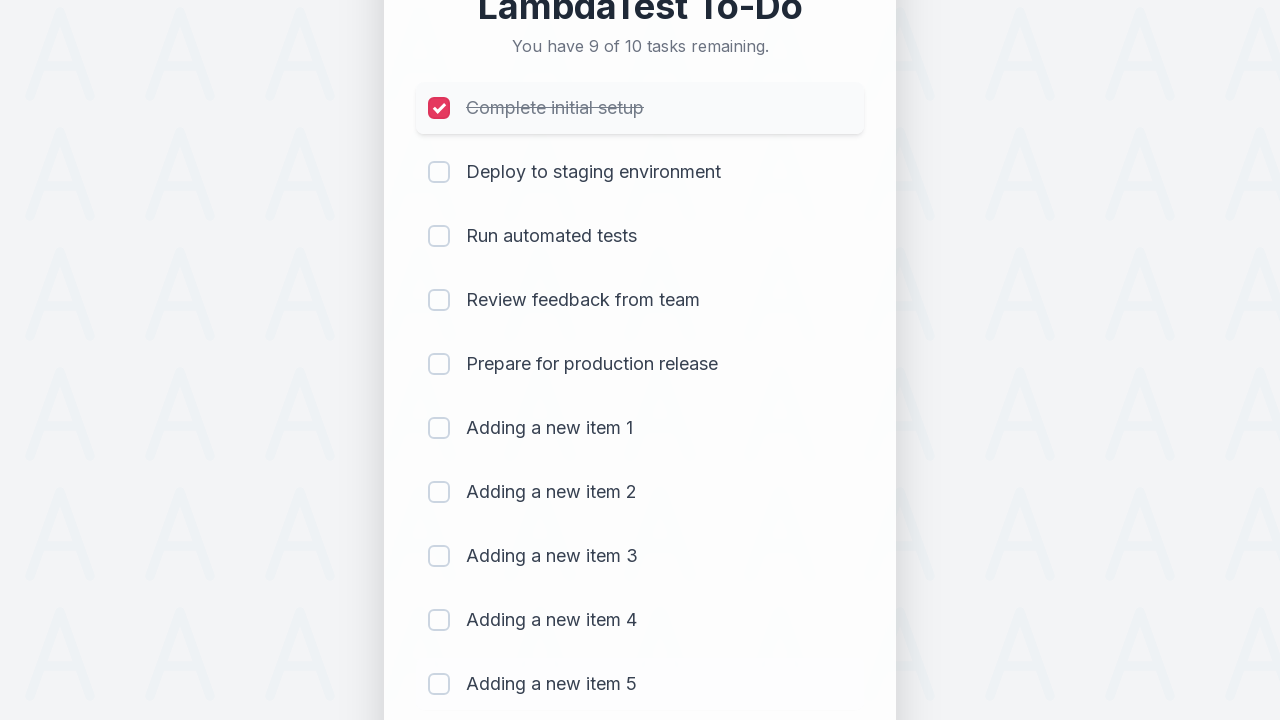

Waited 300ms after marking item 1 as completed
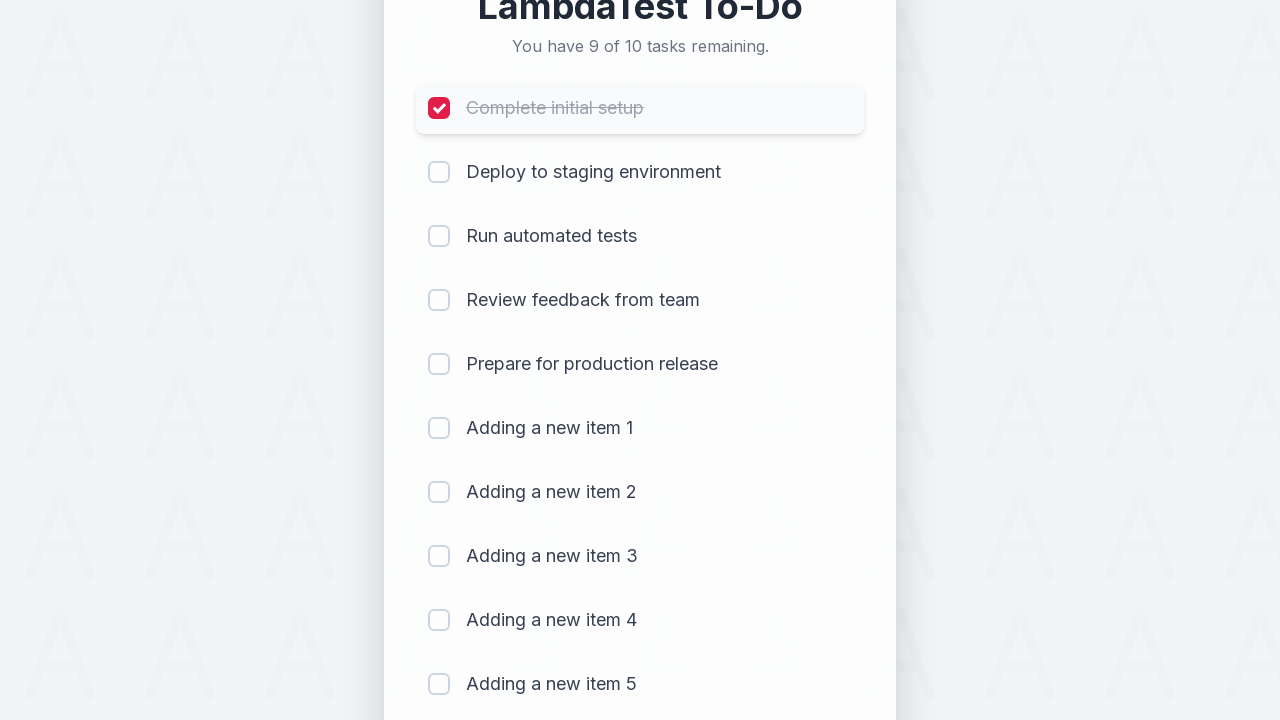

Clicked checkbox 2 to mark item as completed at (439, 172) on (//input[@type='checkbox'])[2]
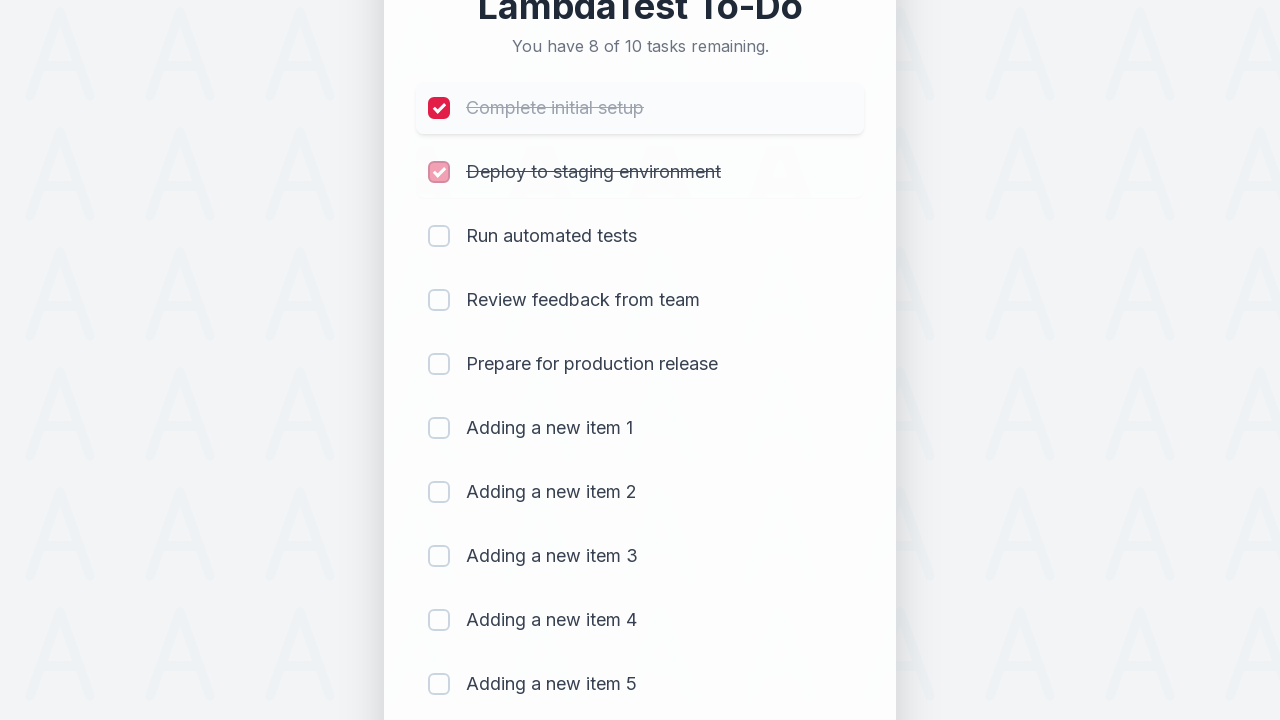

Waited 300ms after marking item 2 as completed
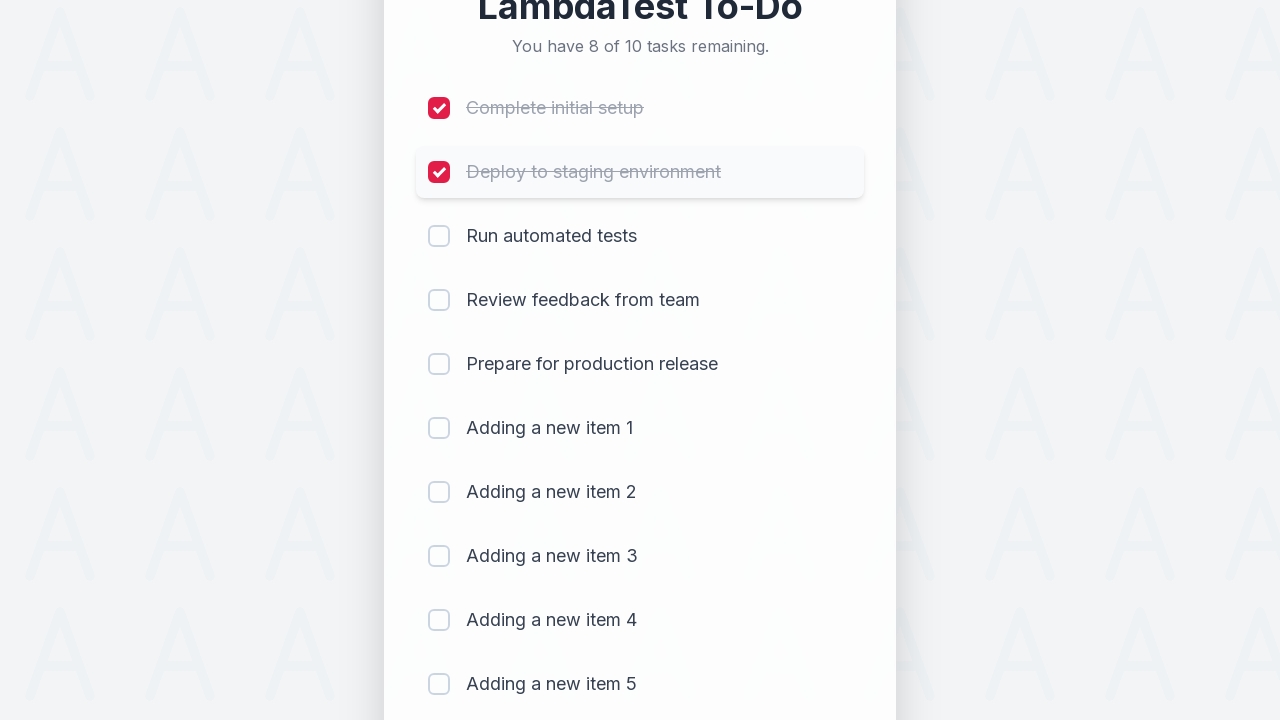

Clicked checkbox 3 to mark item as completed at (439, 236) on (//input[@type='checkbox'])[3]
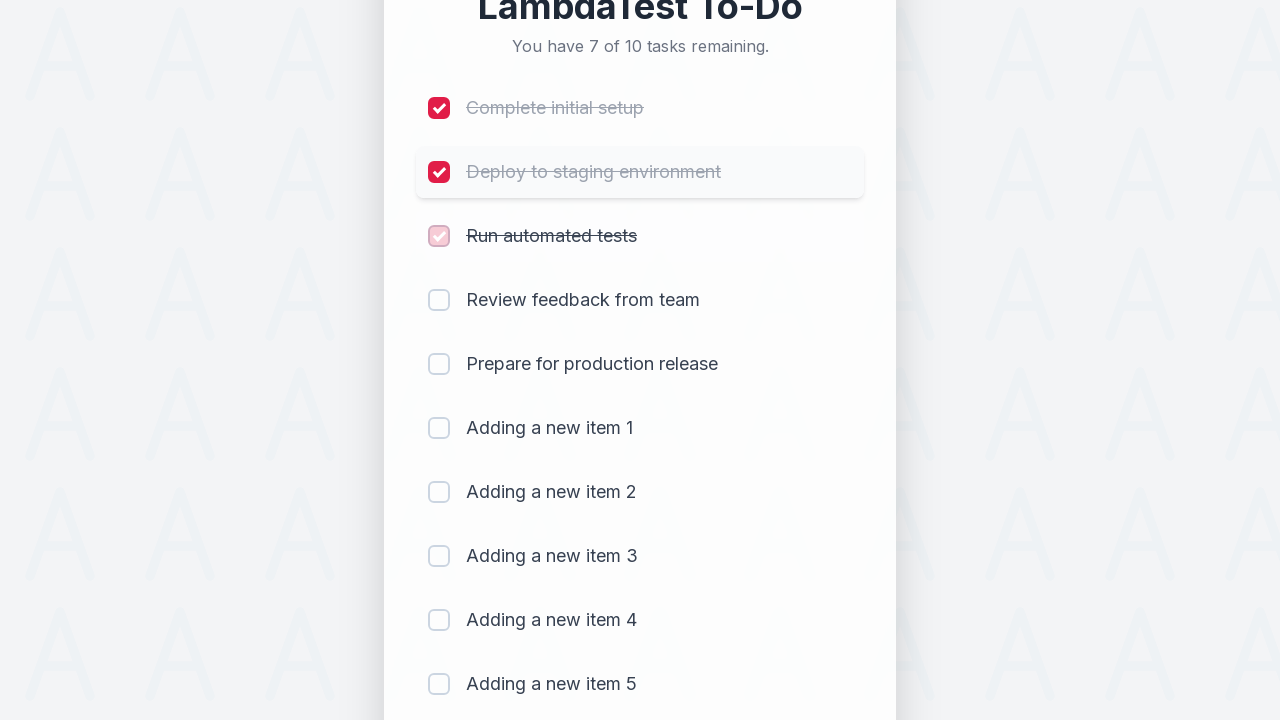

Waited 300ms after marking item 3 as completed
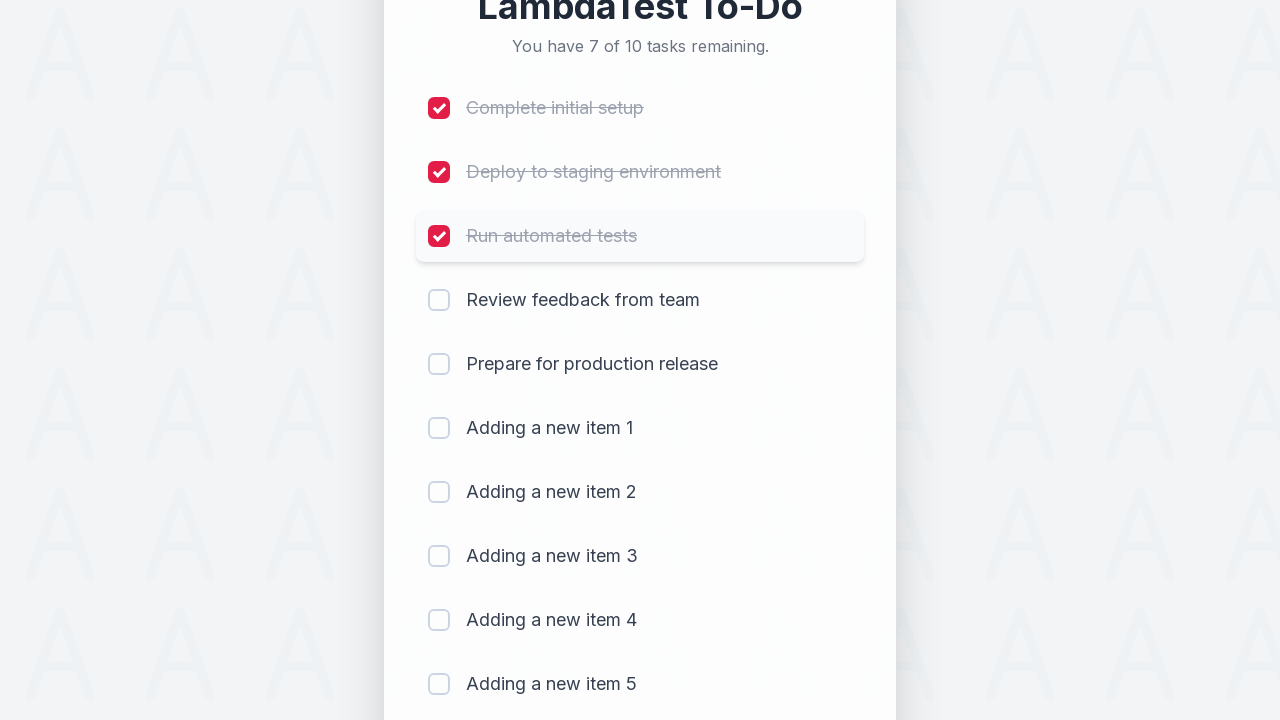

Clicked checkbox 4 to mark item as completed at (439, 300) on (//input[@type='checkbox'])[4]
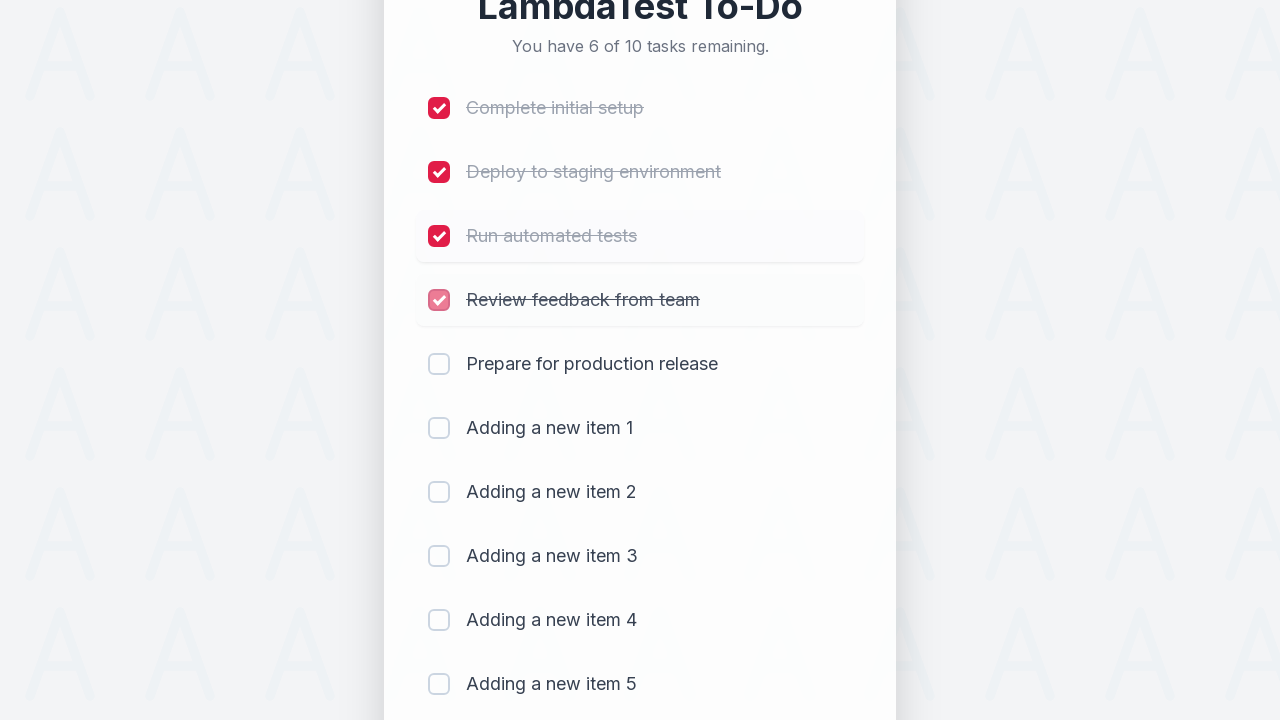

Waited 300ms after marking item 4 as completed
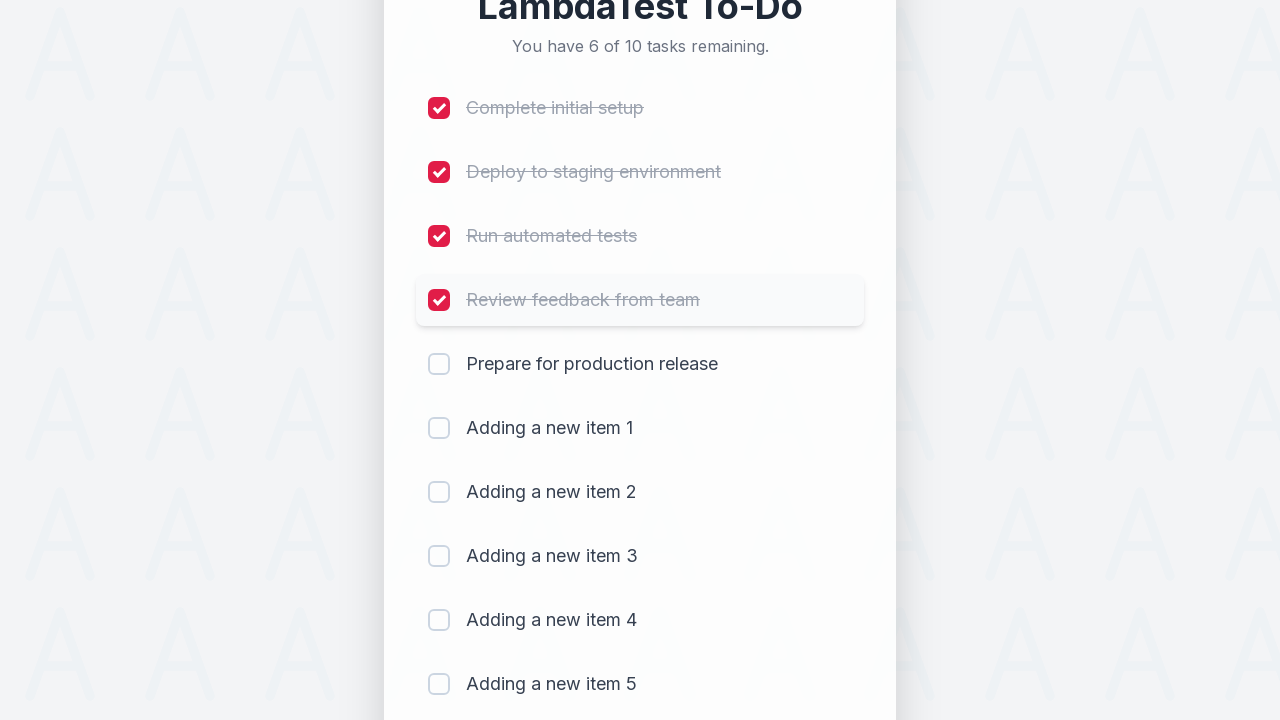

Clicked checkbox 5 to mark item as completed at (439, 364) on (//input[@type='checkbox'])[5]
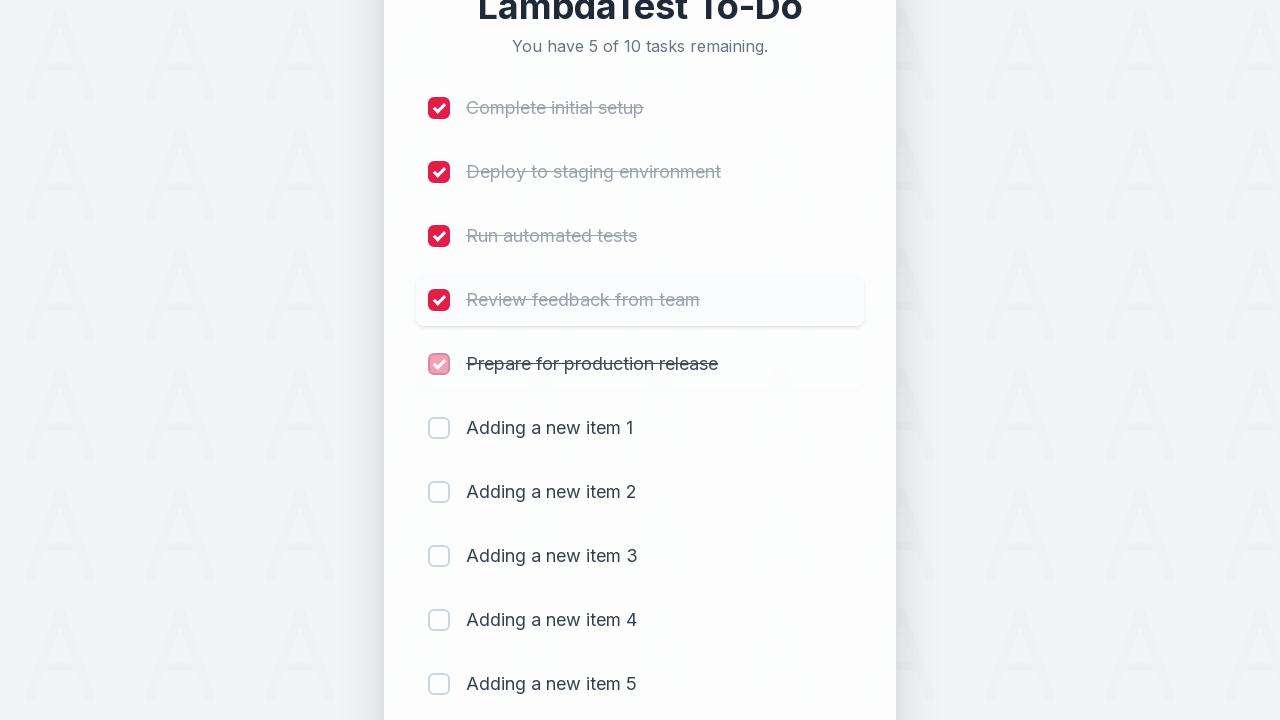

Waited 300ms after marking item 5 as completed
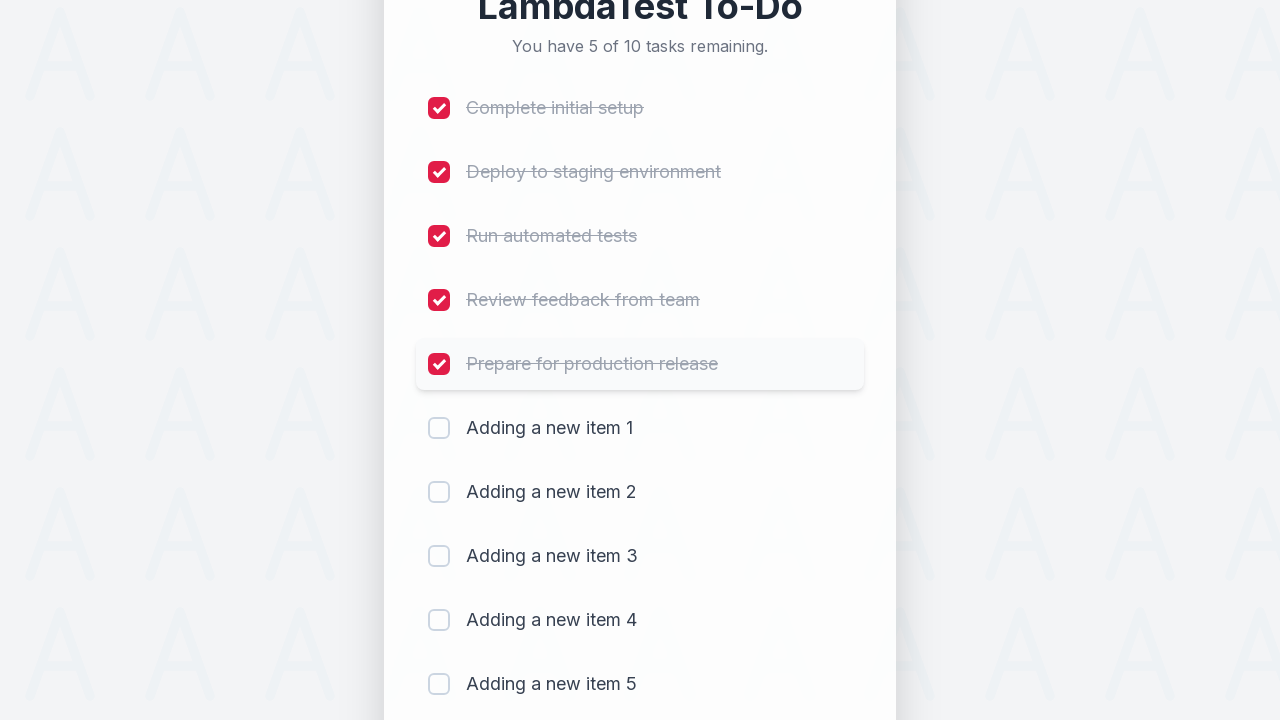

Clicked checkbox 6 to mark item as completed at (439, 428) on (//input[@type='checkbox'])[6]
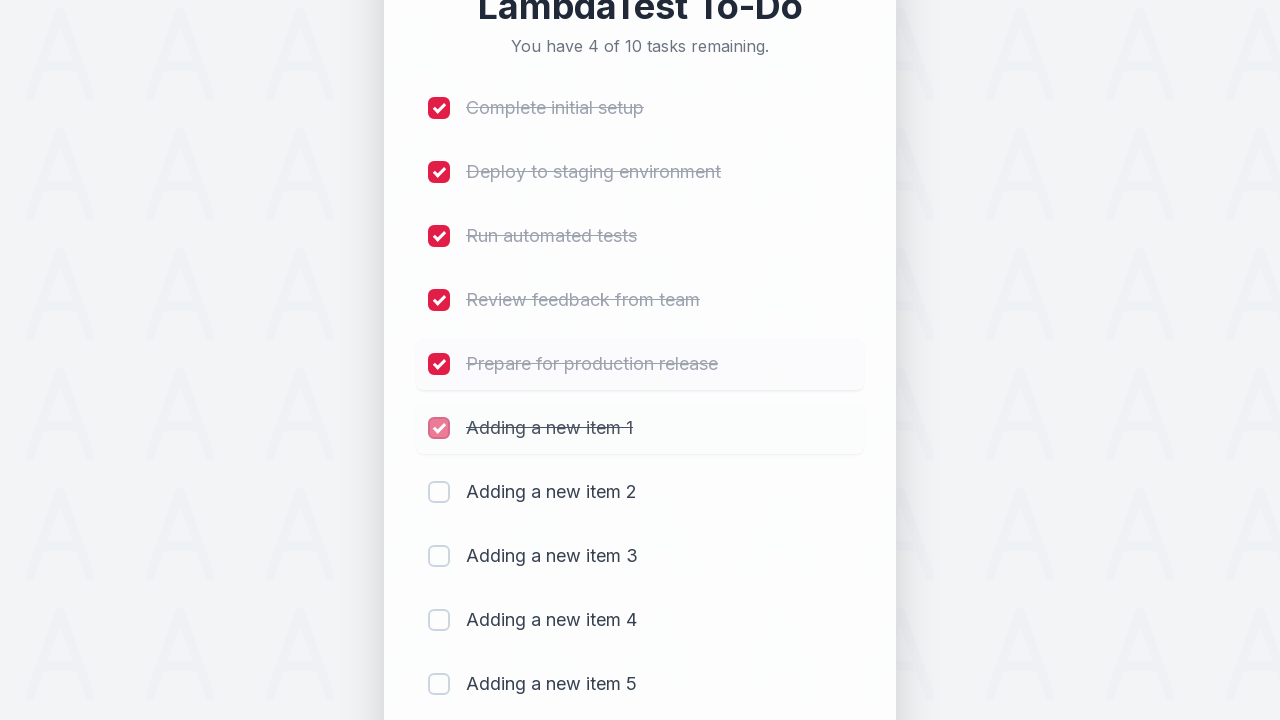

Waited 300ms after marking item 6 as completed
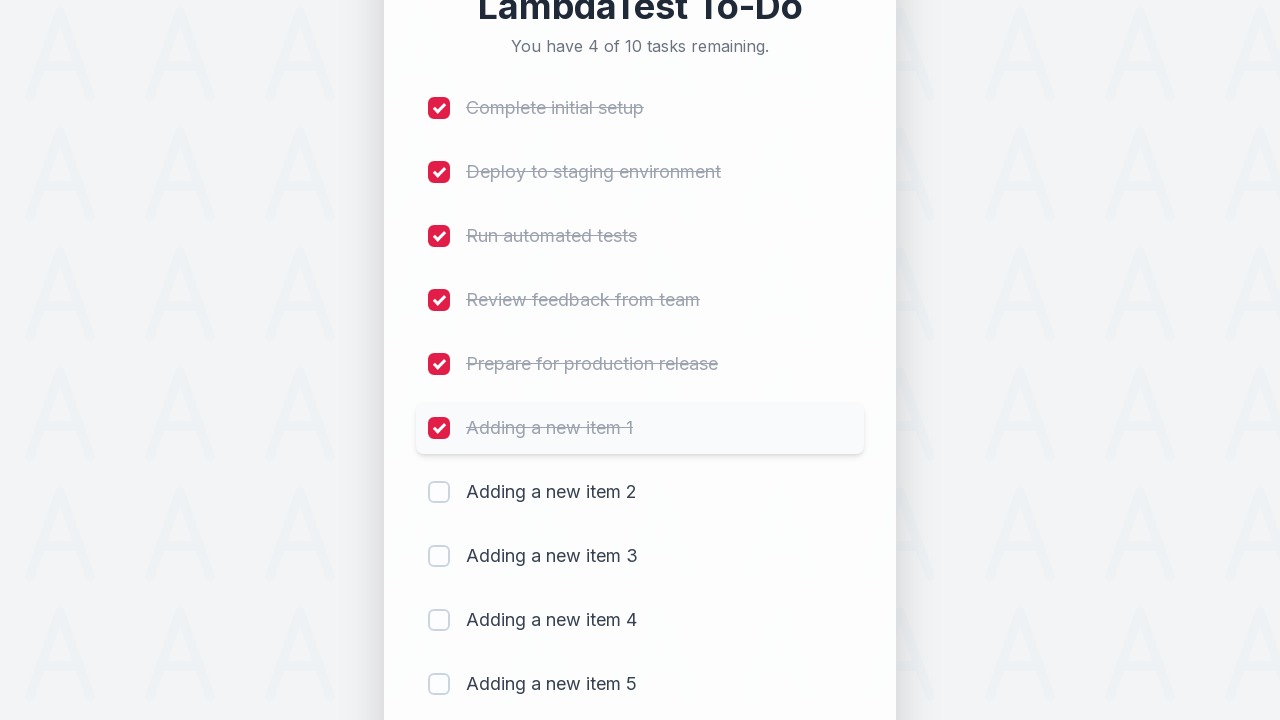

Clicked checkbox 7 to mark item as completed at (439, 492) on (//input[@type='checkbox'])[7]
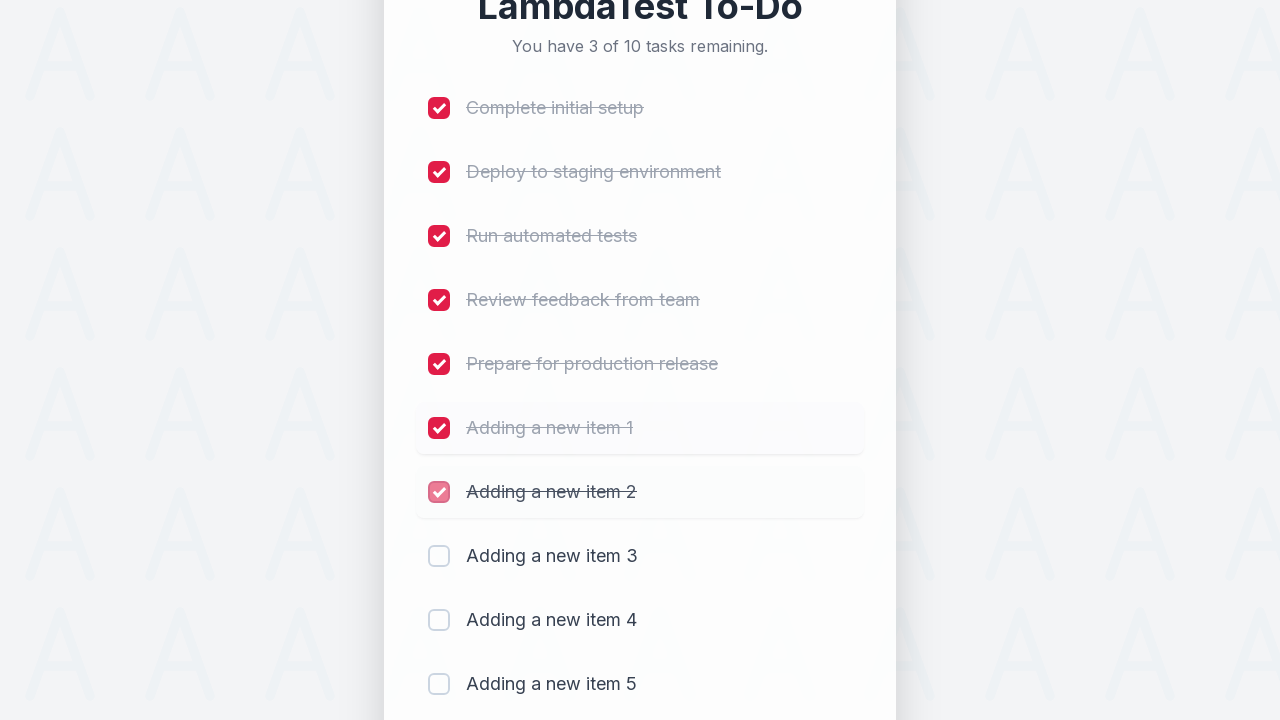

Waited 300ms after marking item 7 as completed
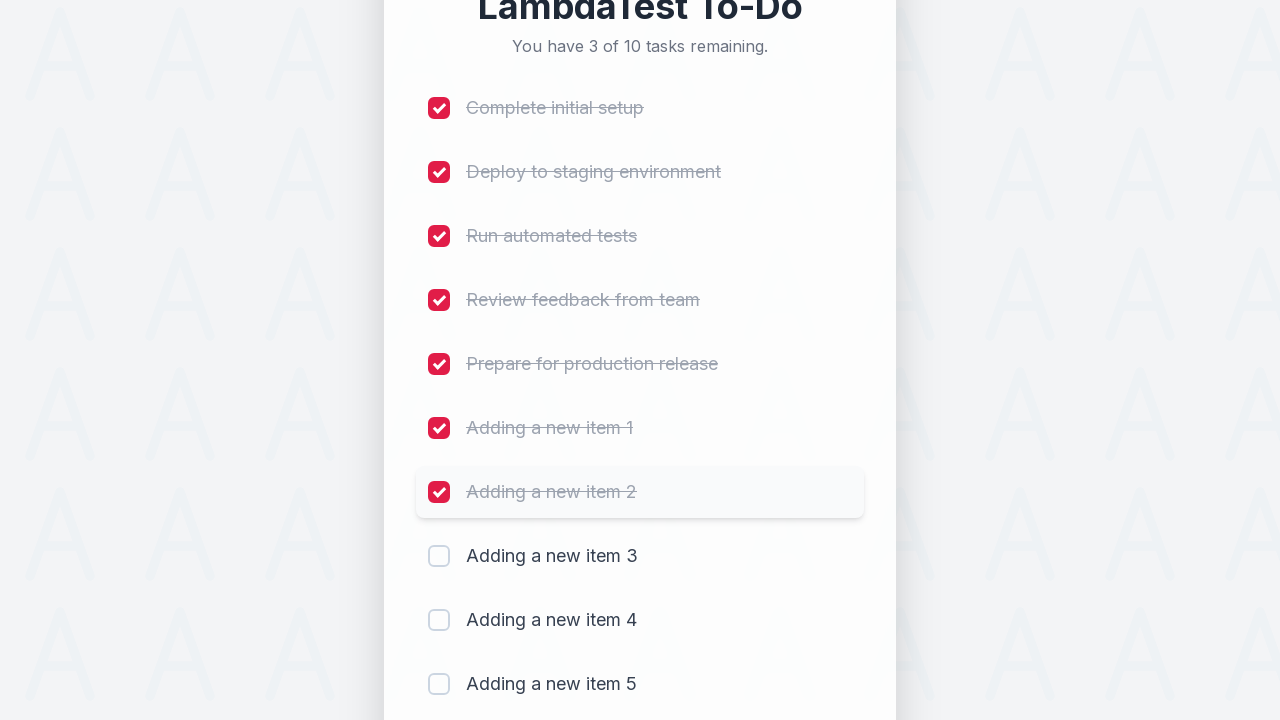

Clicked checkbox 8 to mark item as completed at (439, 556) on (//input[@type='checkbox'])[8]
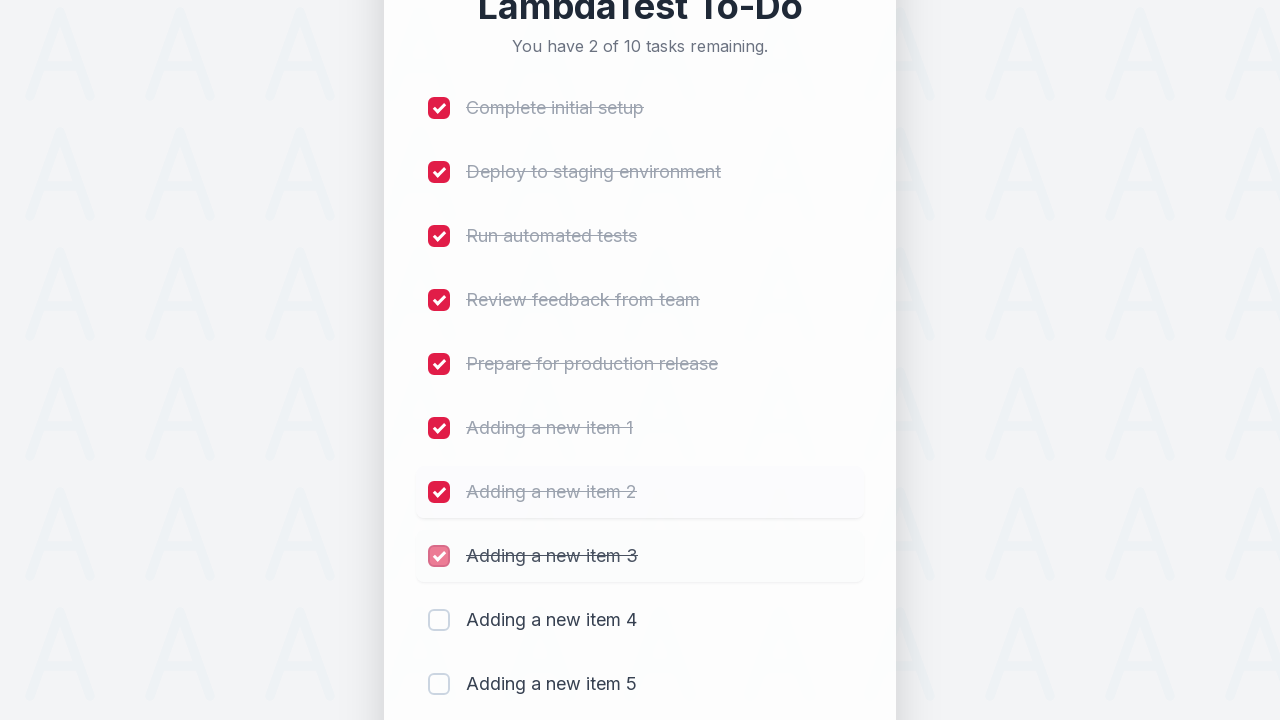

Waited 300ms after marking item 8 as completed
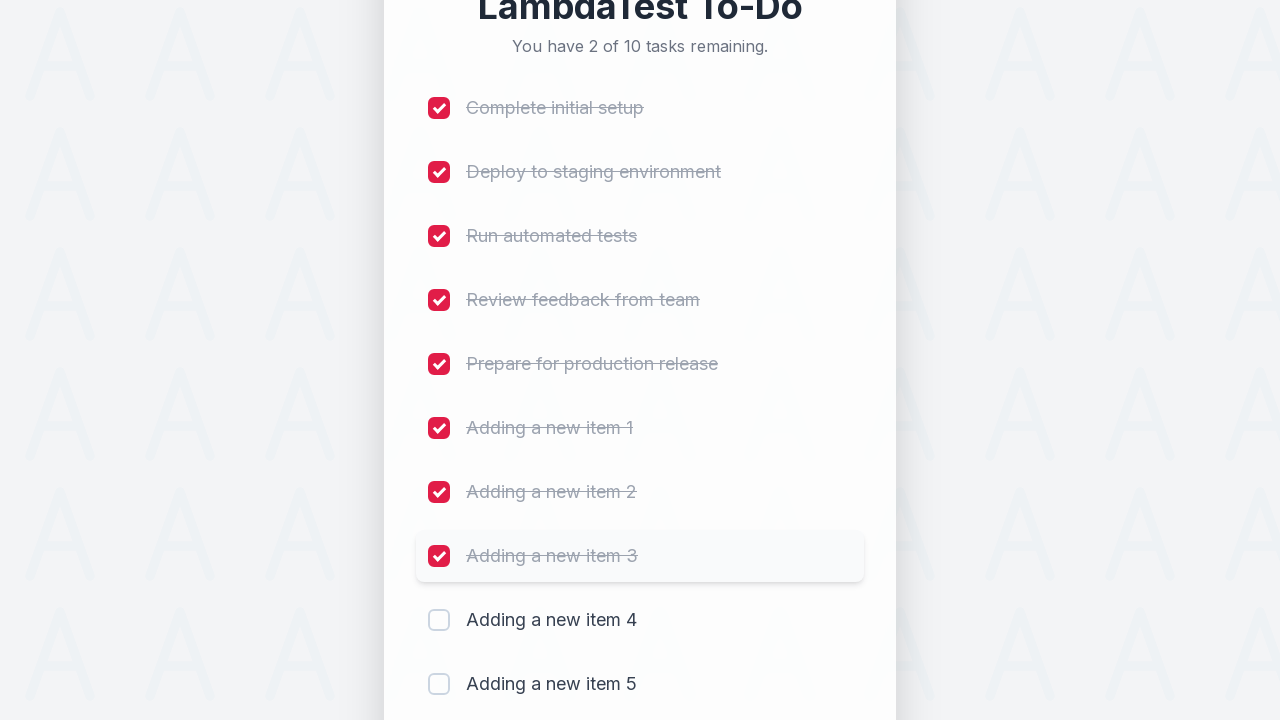

Clicked checkbox 9 to mark item as completed at (439, 620) on (//input[@type='checkbox'])[9]
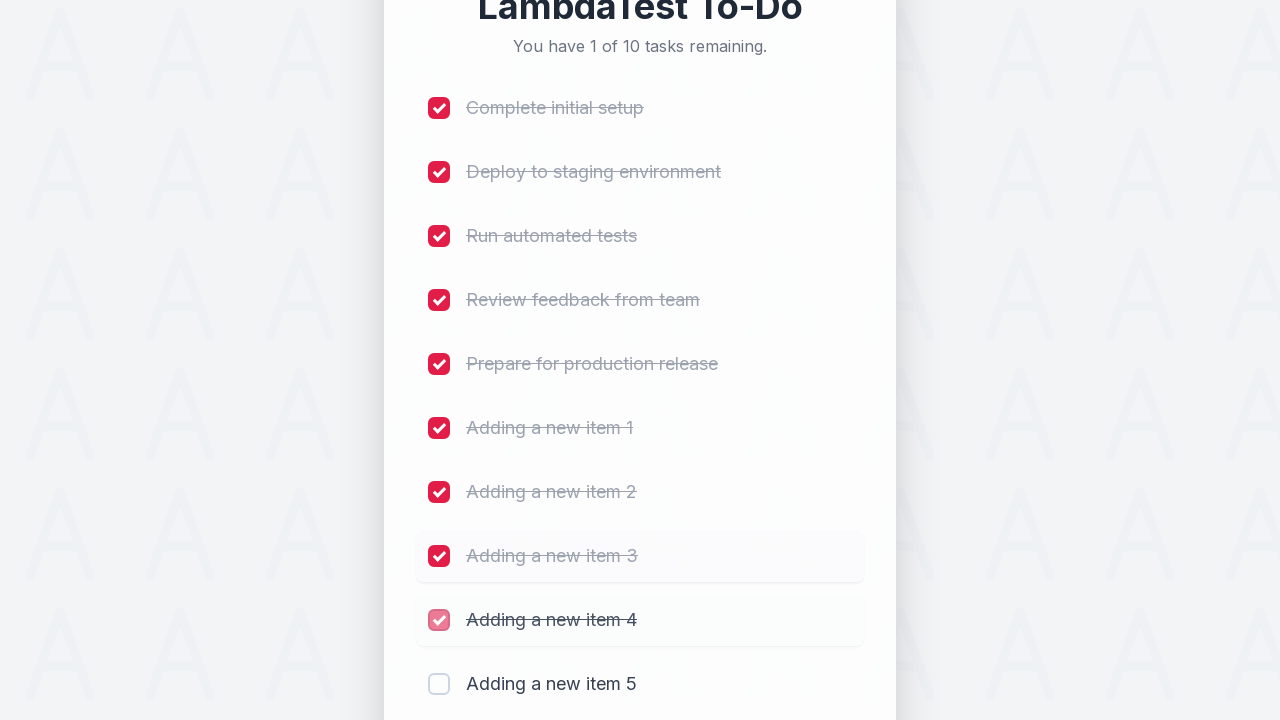

Waited 300ms after marking item 9 as completed
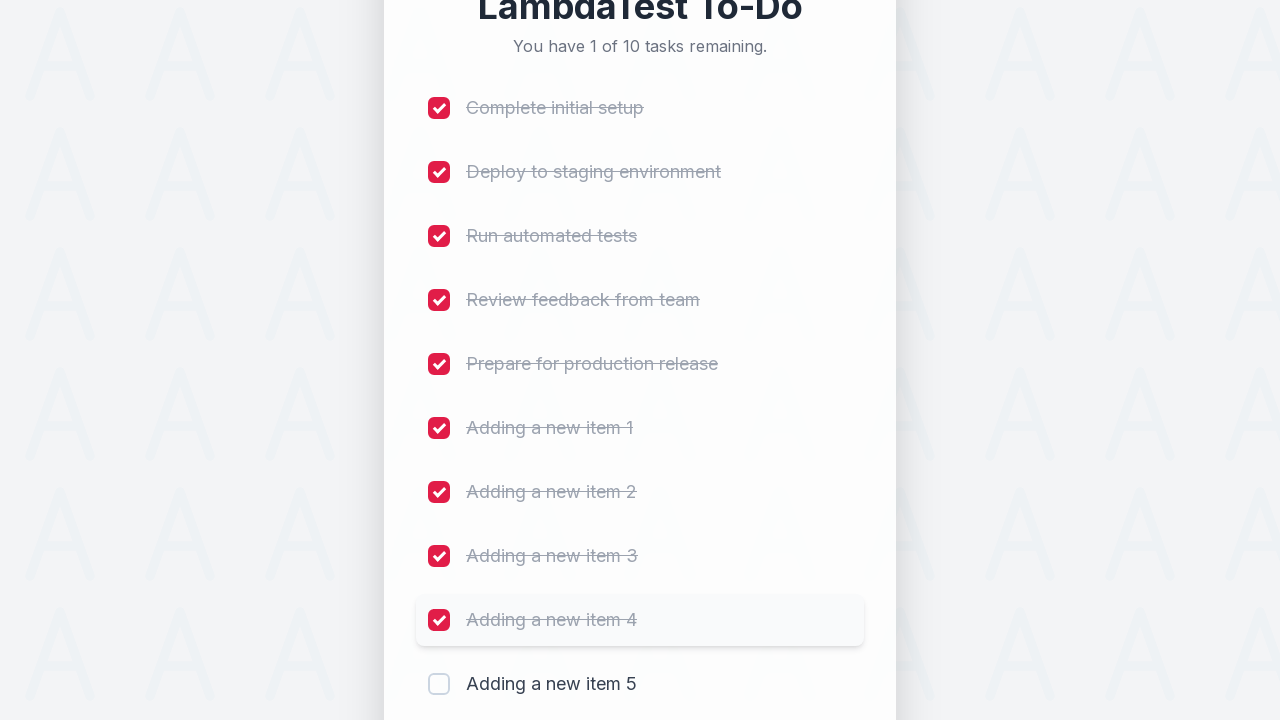

Clicked checkbox 10 to mark item as completed at (439, 684) on (//input[@type='checkbox'])[10]
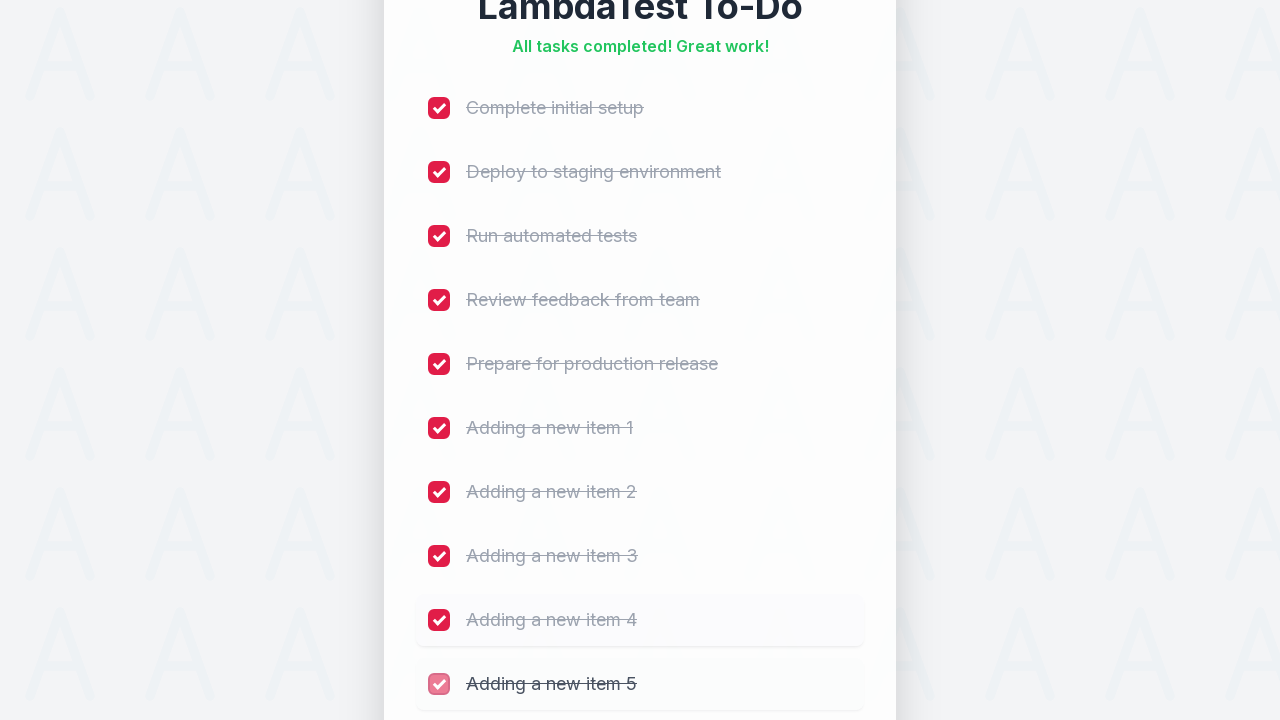

Waited 300ms after marking item 10 as completed
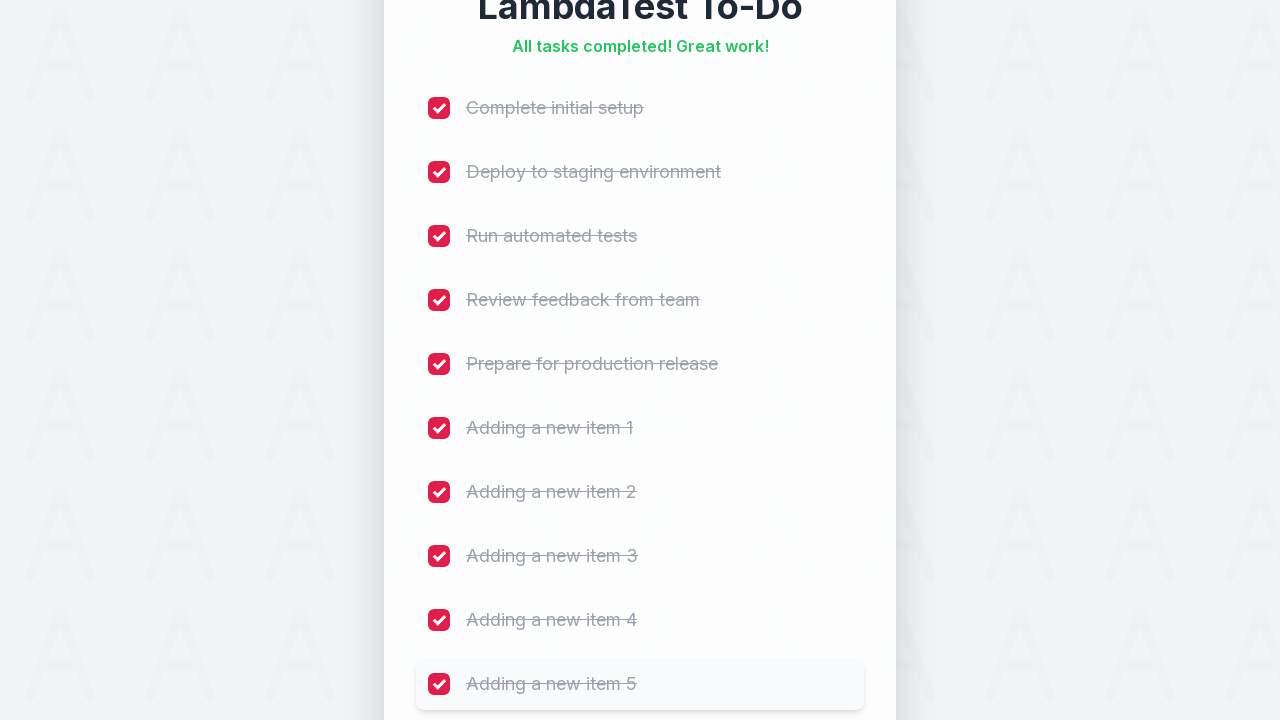

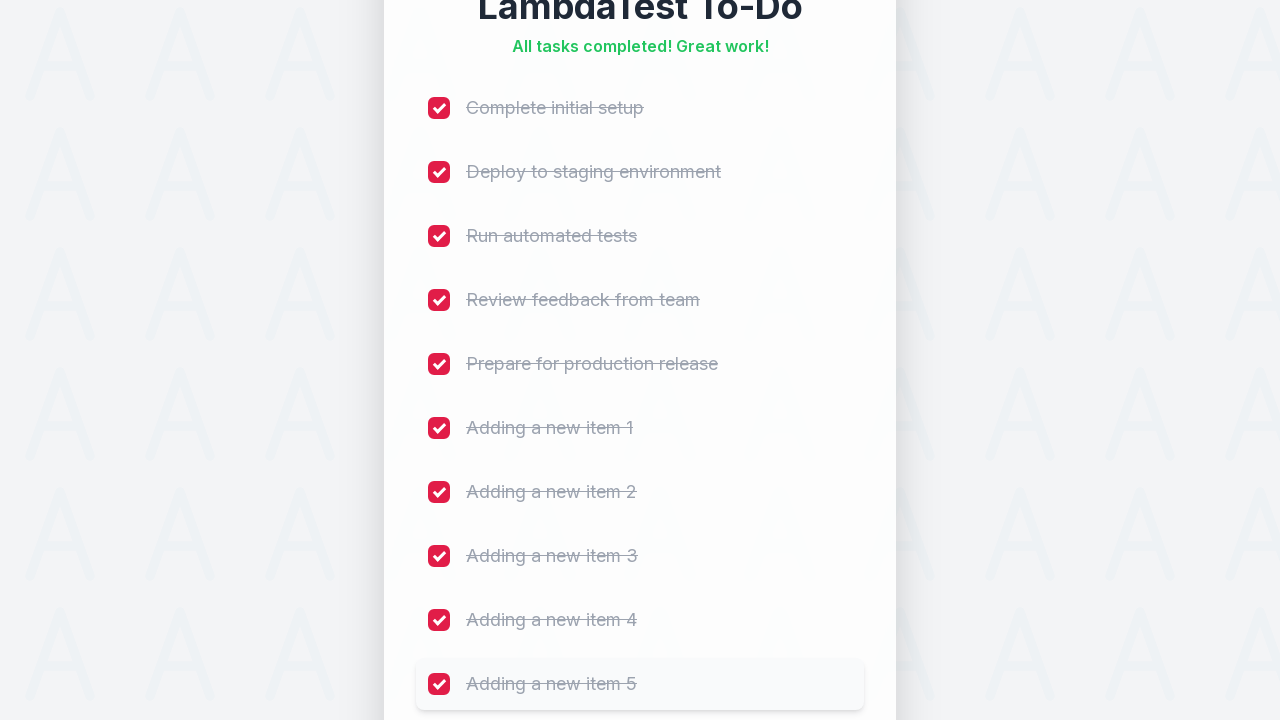